Finds all links in the footer section and verifies they are accessible

Starting URL: https://rahulshettyacademy.com/AutomationPractice/

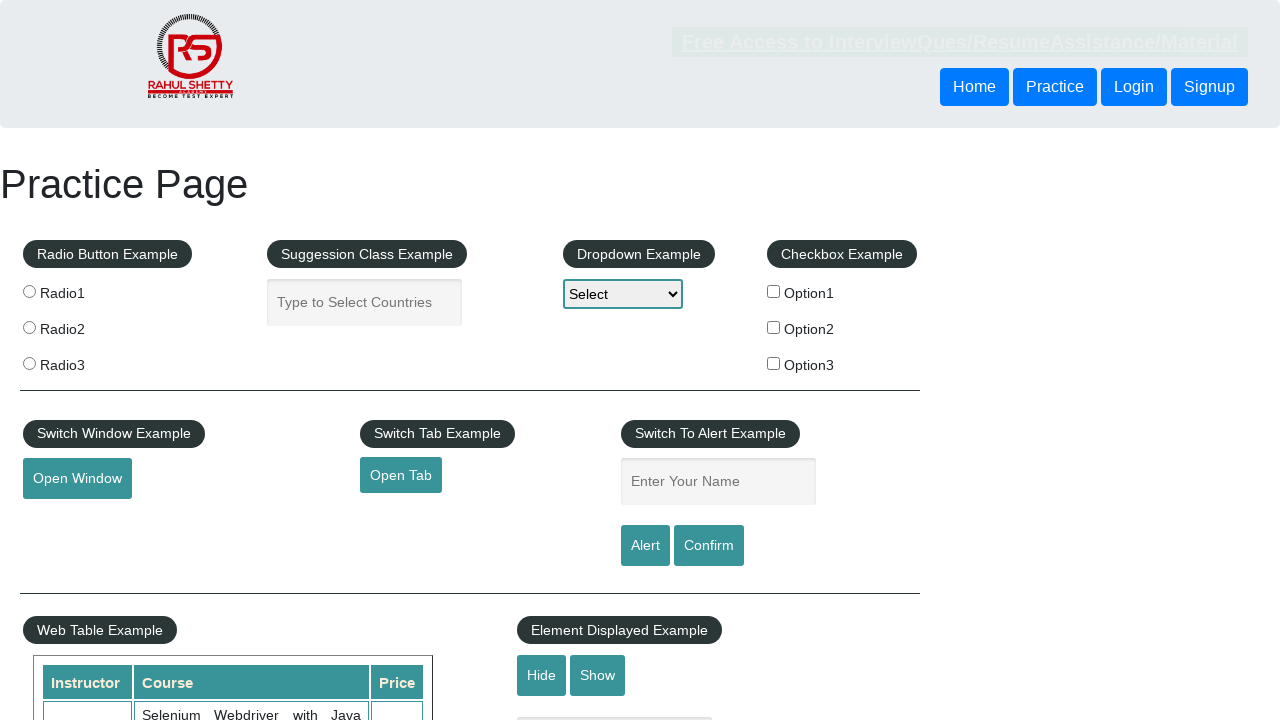

Navigated to https://rahulshettyacademy.com/AutomationPractice/
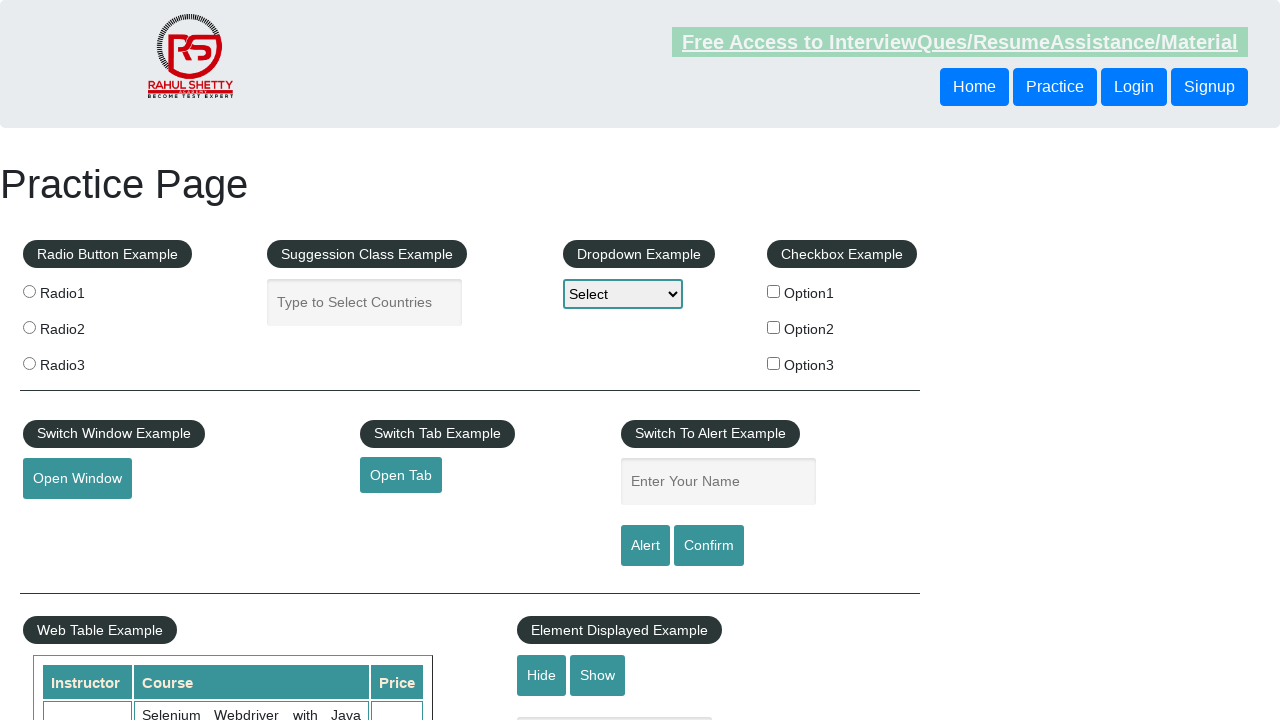

Located all footer links using selector '.gf-li a'
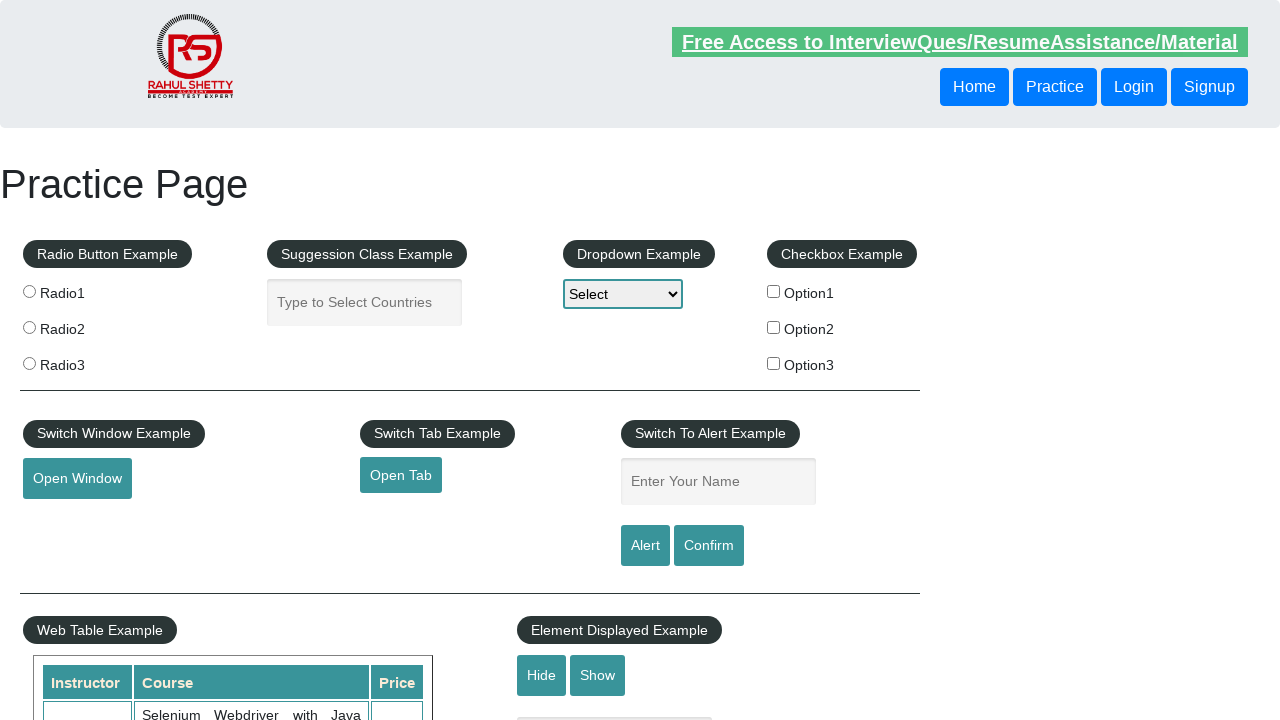

Retrieved href attribute from footer link
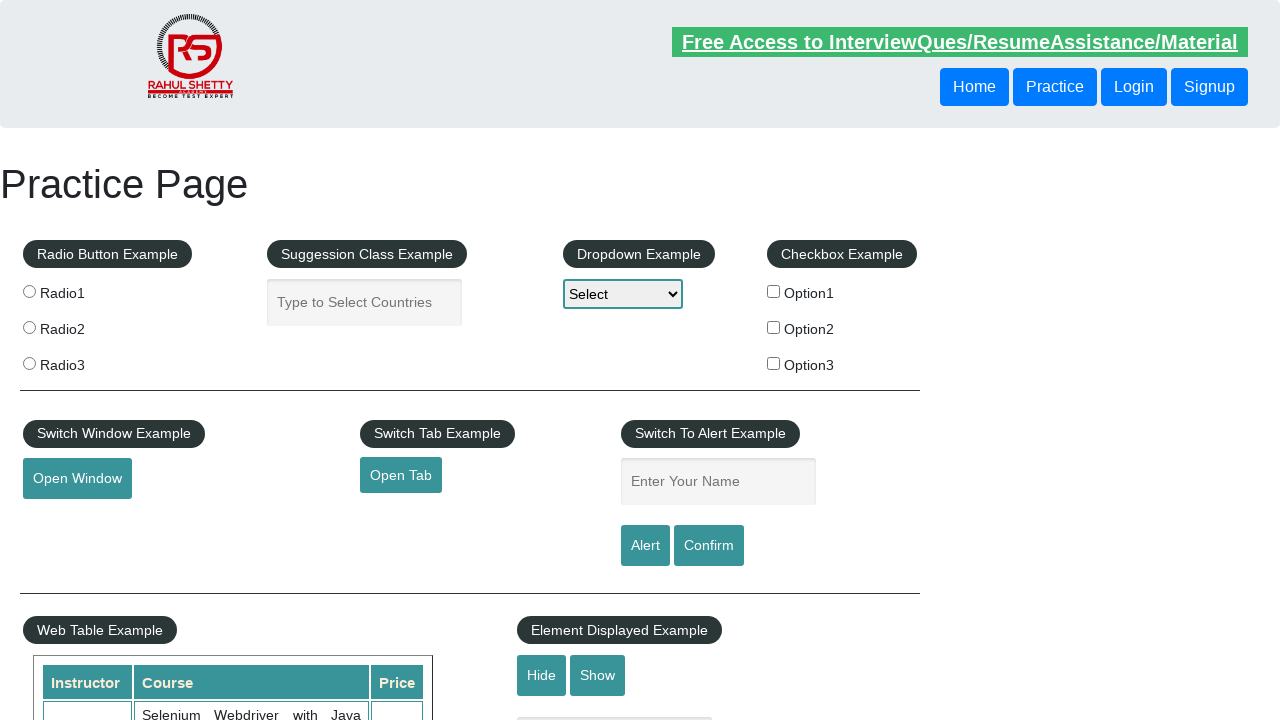

Retrieved inner text from footer link: 'Discount Coupons' with href: '#'
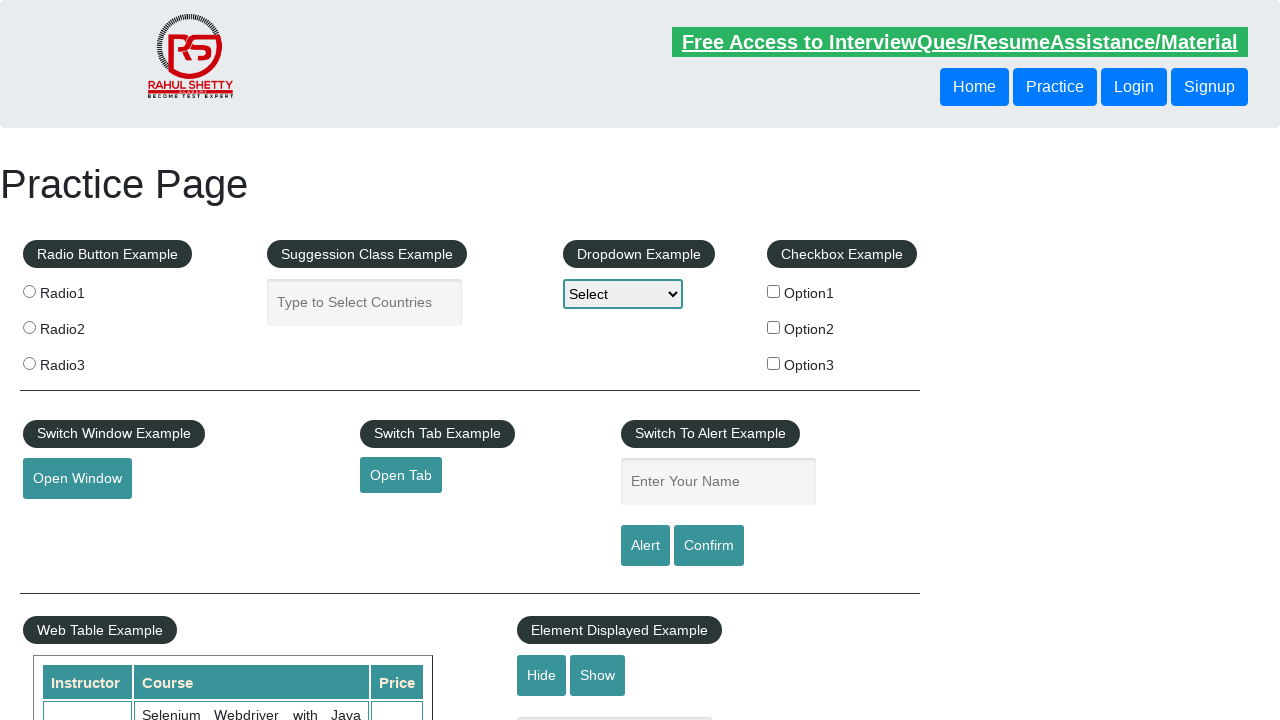

Retrieved href attribute from footer link
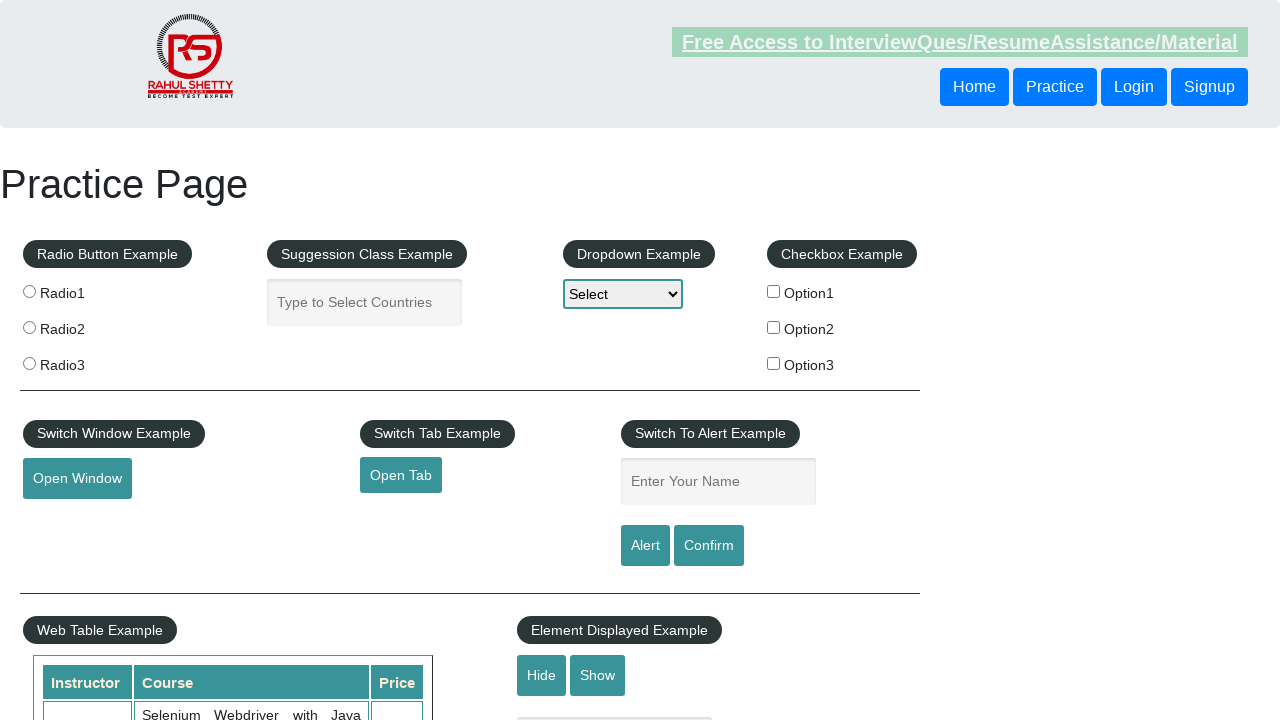

Retrieved inner text from footer link: 'REST API' with href: 'http://www.restapitutorial.com/'
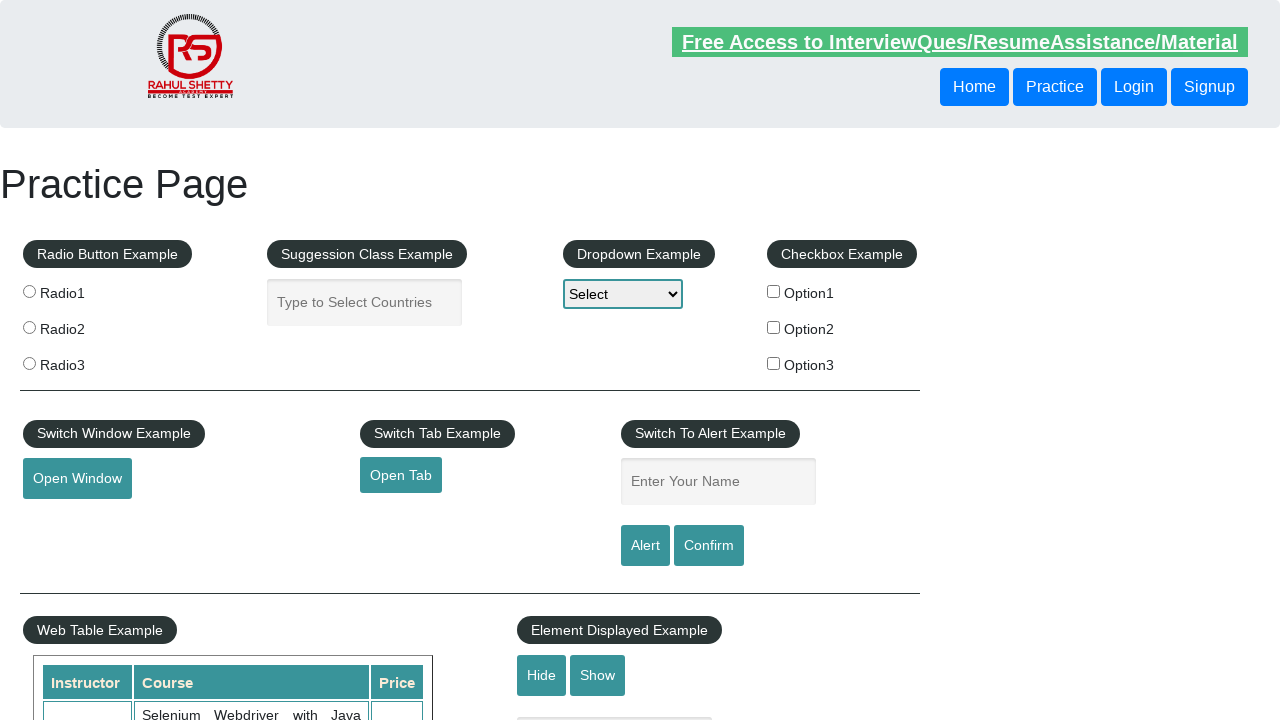

Retrieved href attribute from footer link
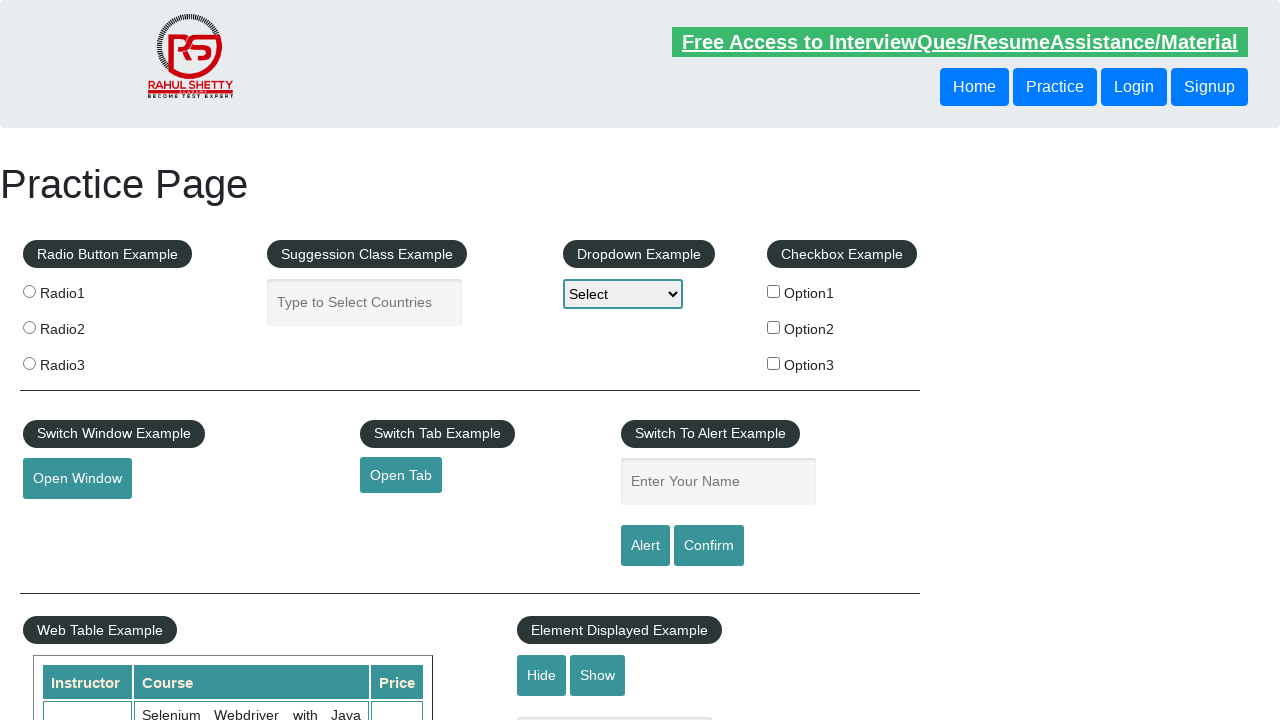

Retrieved inner text from footer link: 'SoapUI' with href: 'https://www.soapui.org/'
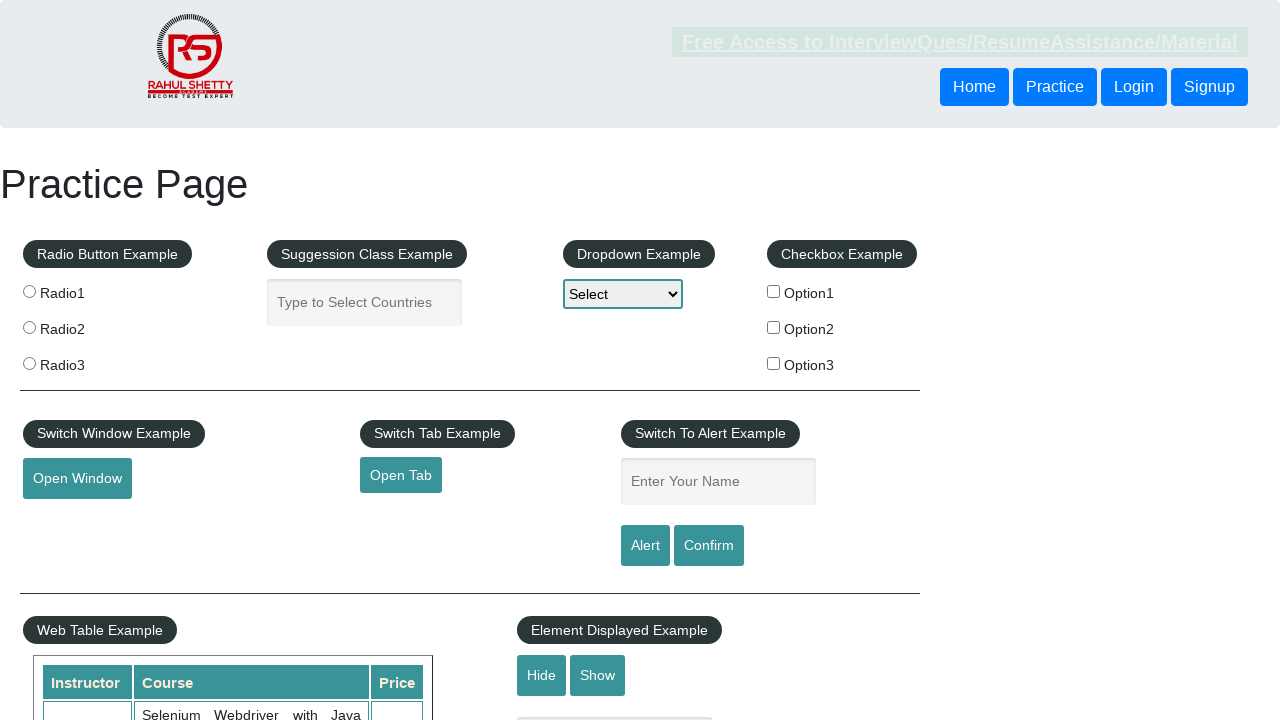

Retrieved href attribute from footer link
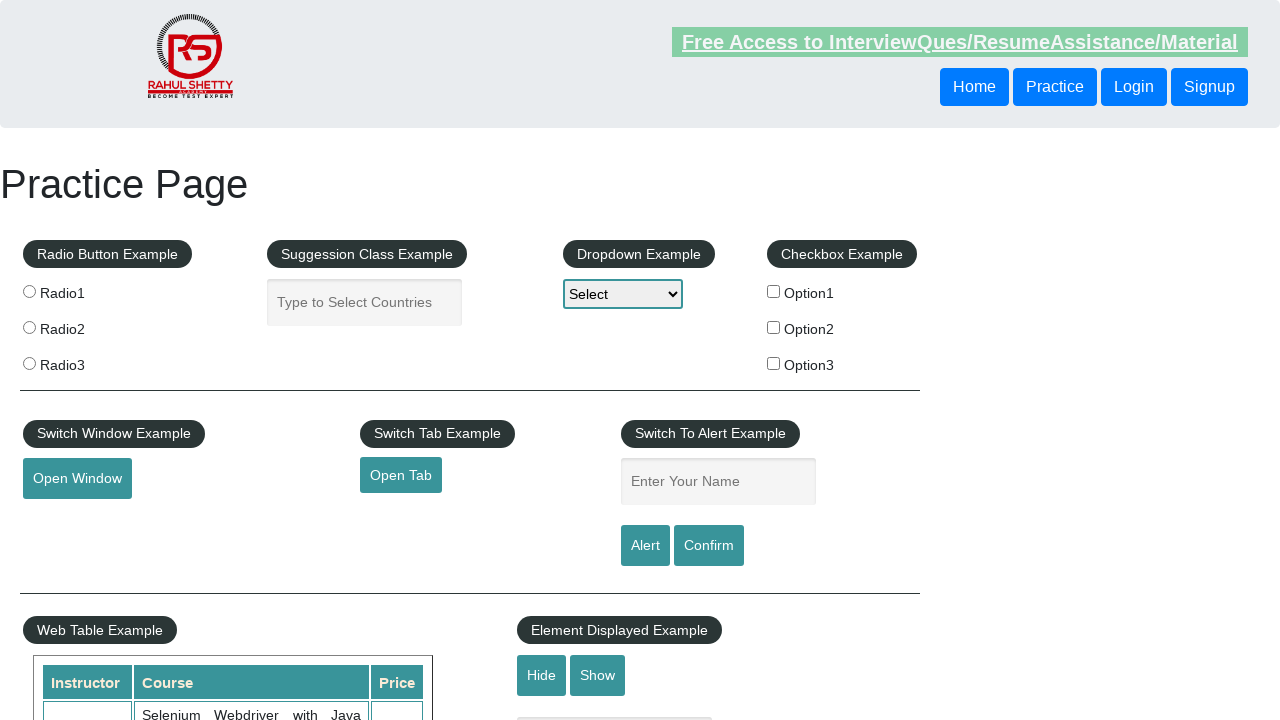

Retrieved inner text from footer link: 'Appium' with href: 'https://courses.rahulshettyacademy.com/p/appium-tutorial'
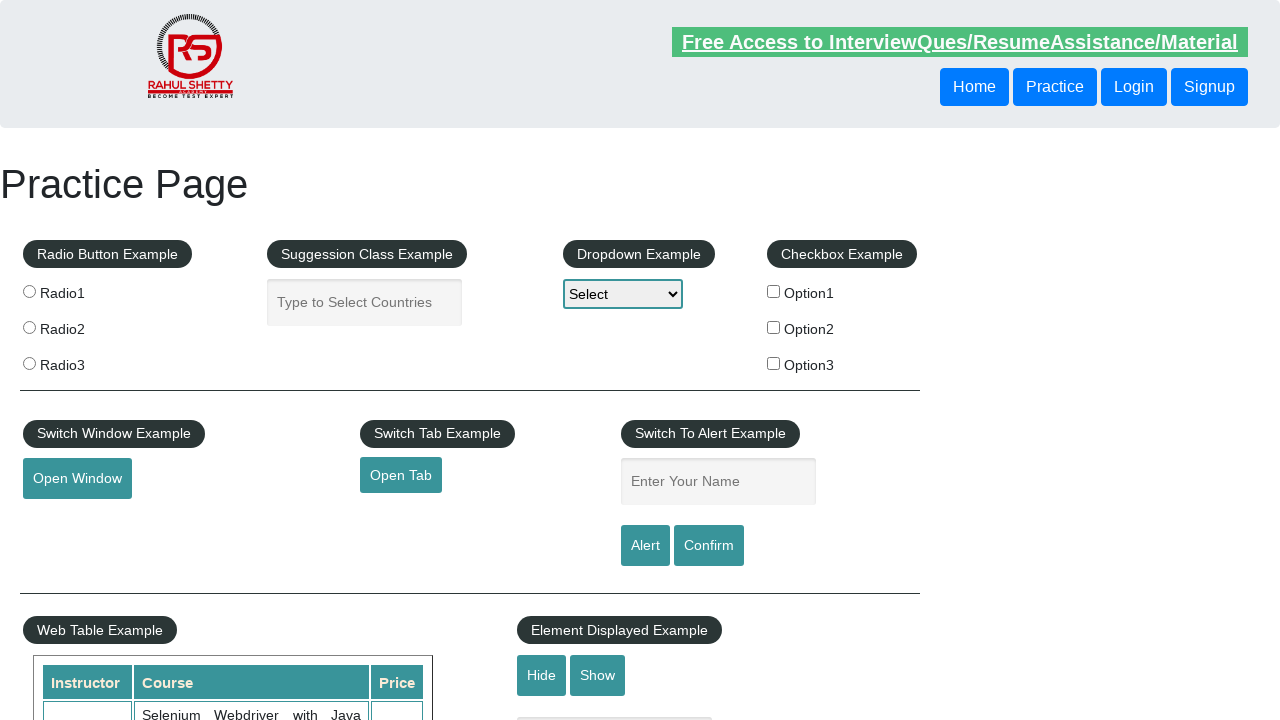

Retrieved href attribute from footer link
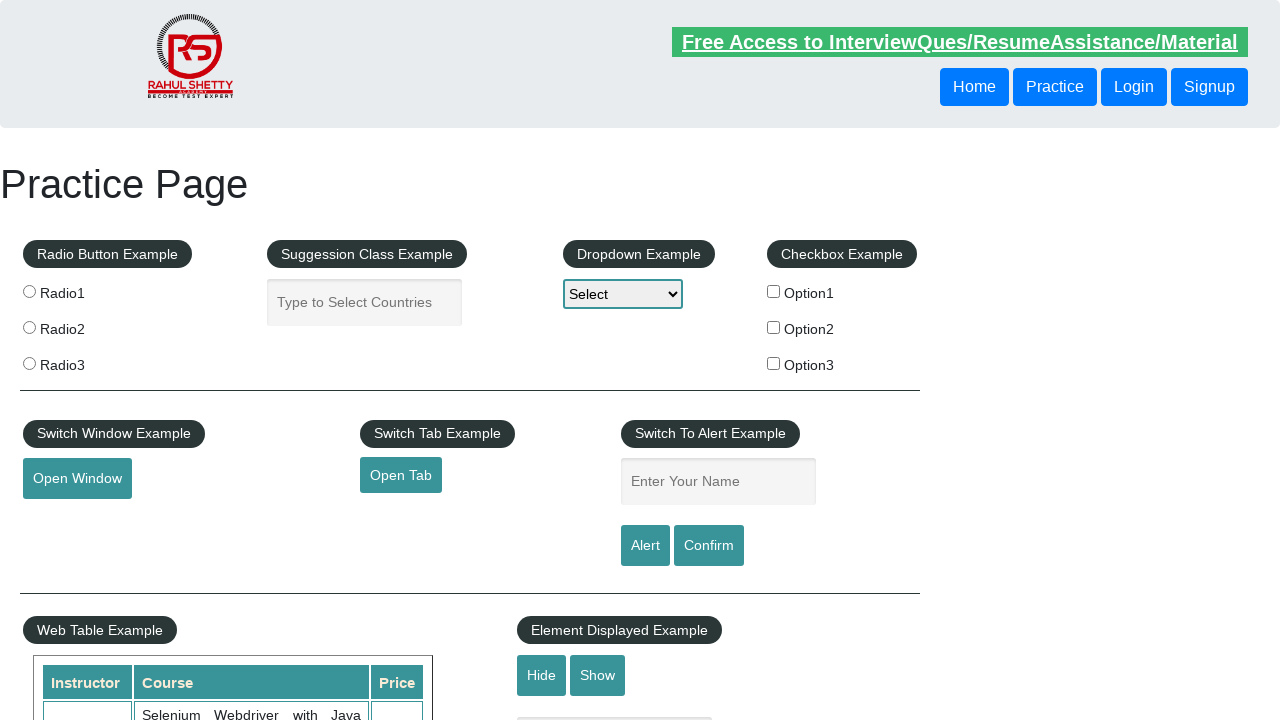

Retrieved inner text from footer link: 'JMeter' with href: 'https://jmeter.apache.org/'
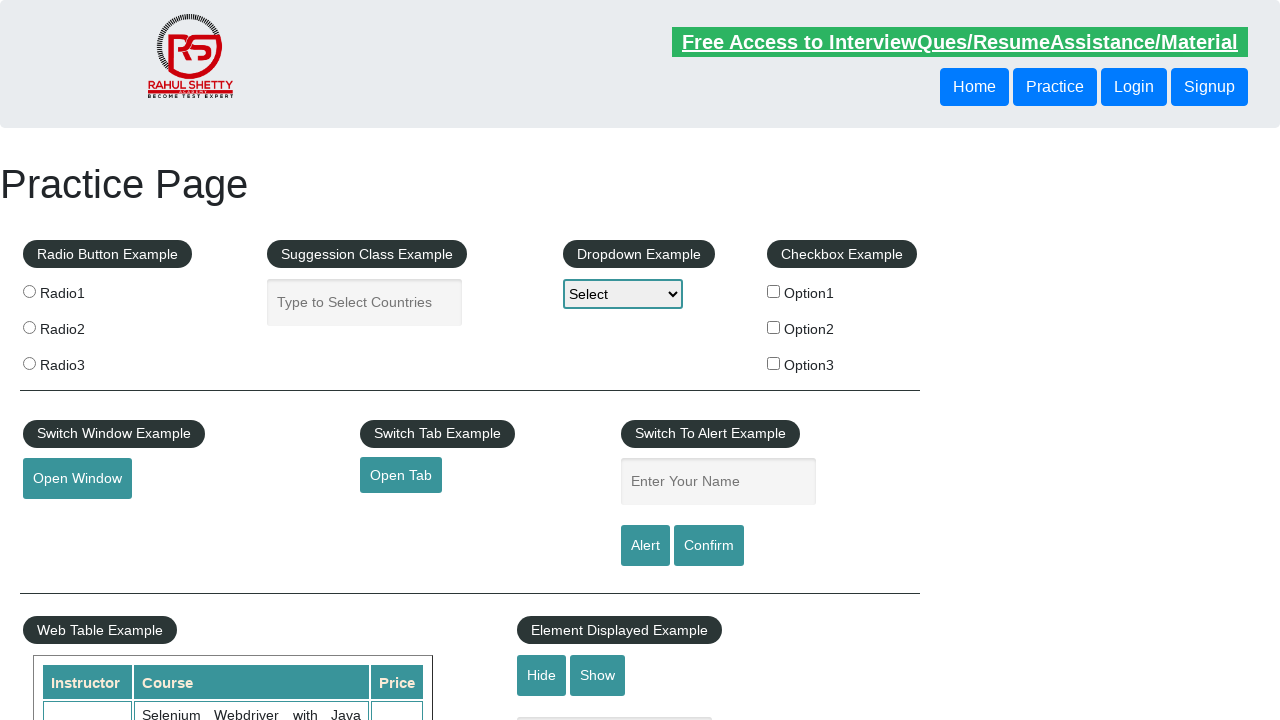

Retrieved href attribute from footer link
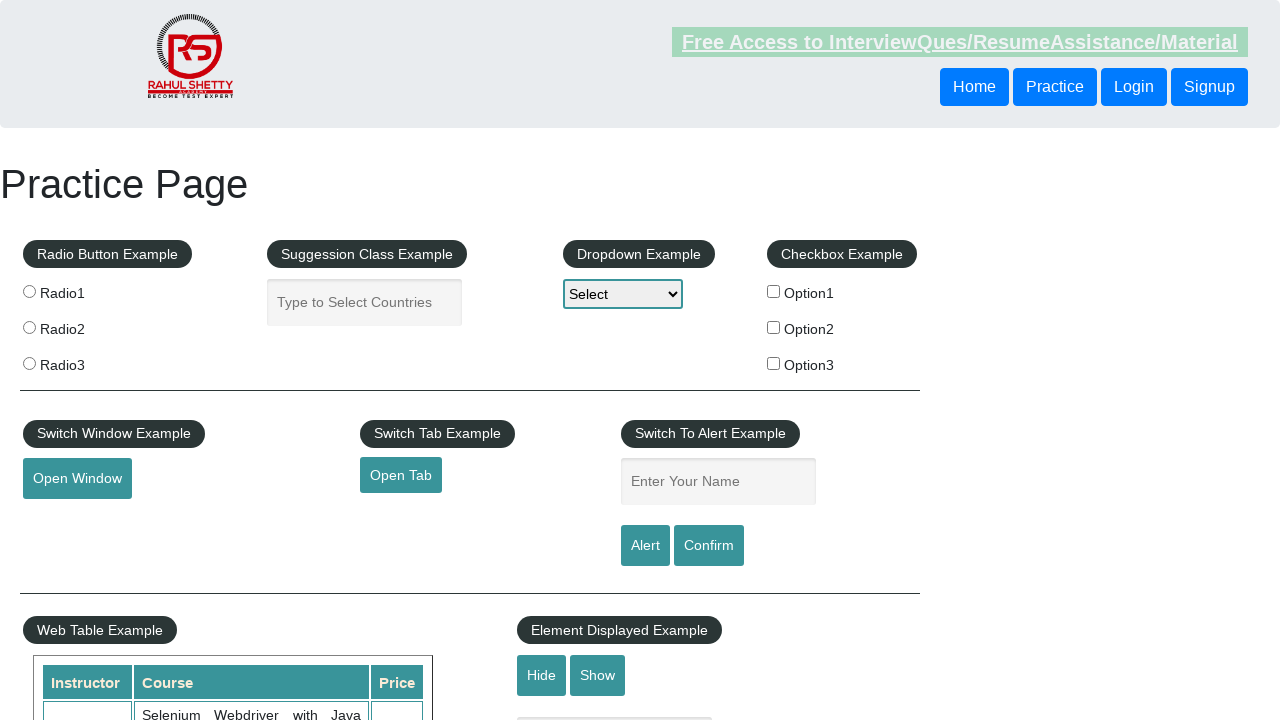

Retrieved inner text from footer link: 'Latest News' with href: '#'
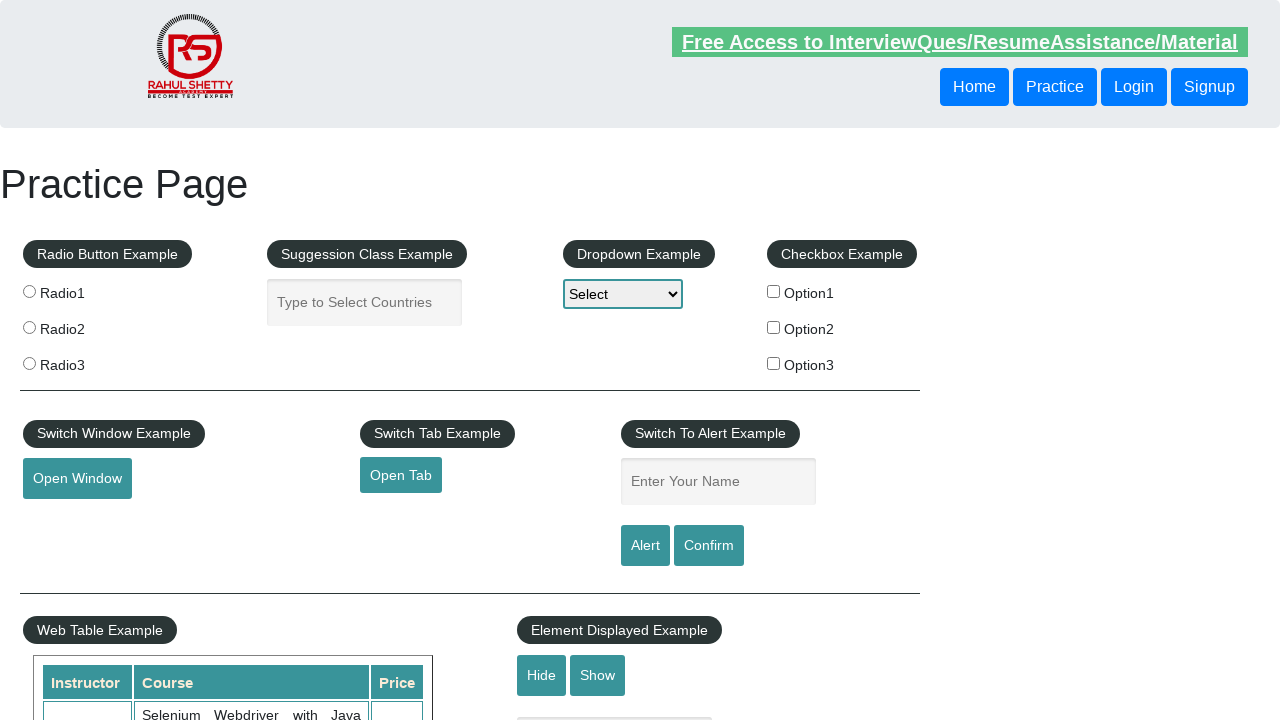

Retrieved href attribute from footer link
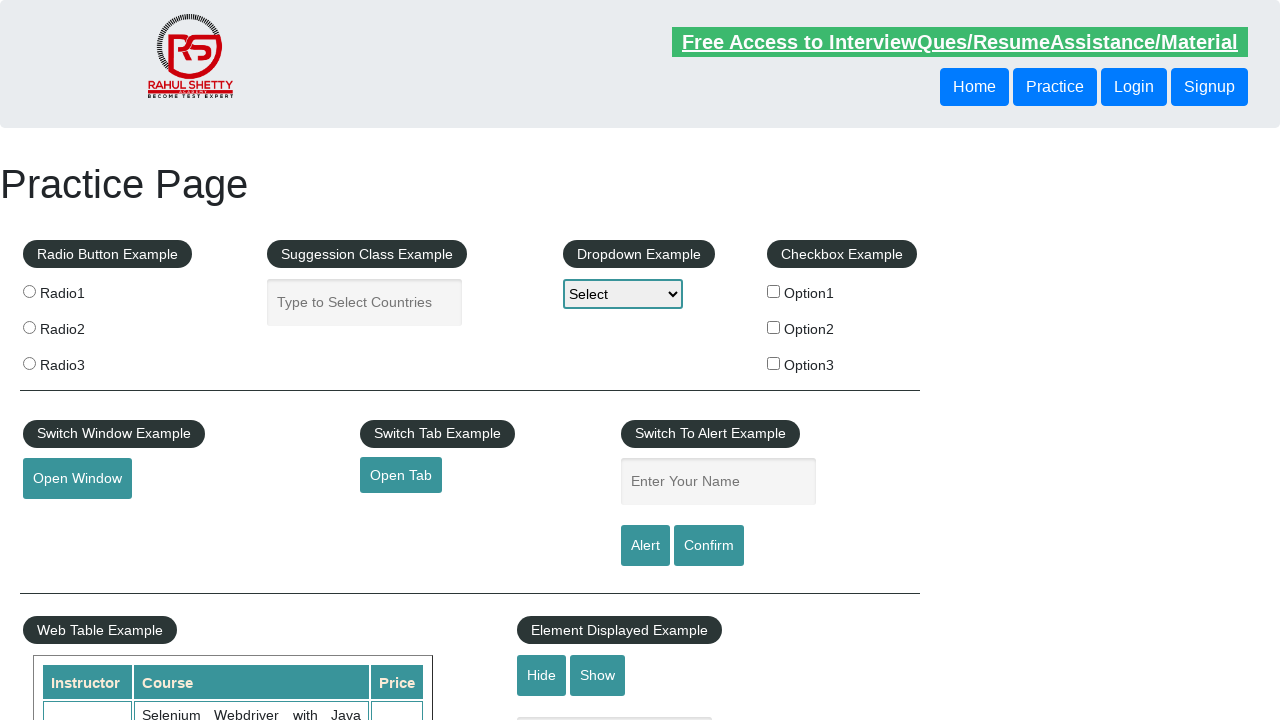

Retrieved inner text from footer link: 'Broken Link' with href: 'https://rahulshettyacademy.com/brokenlink'
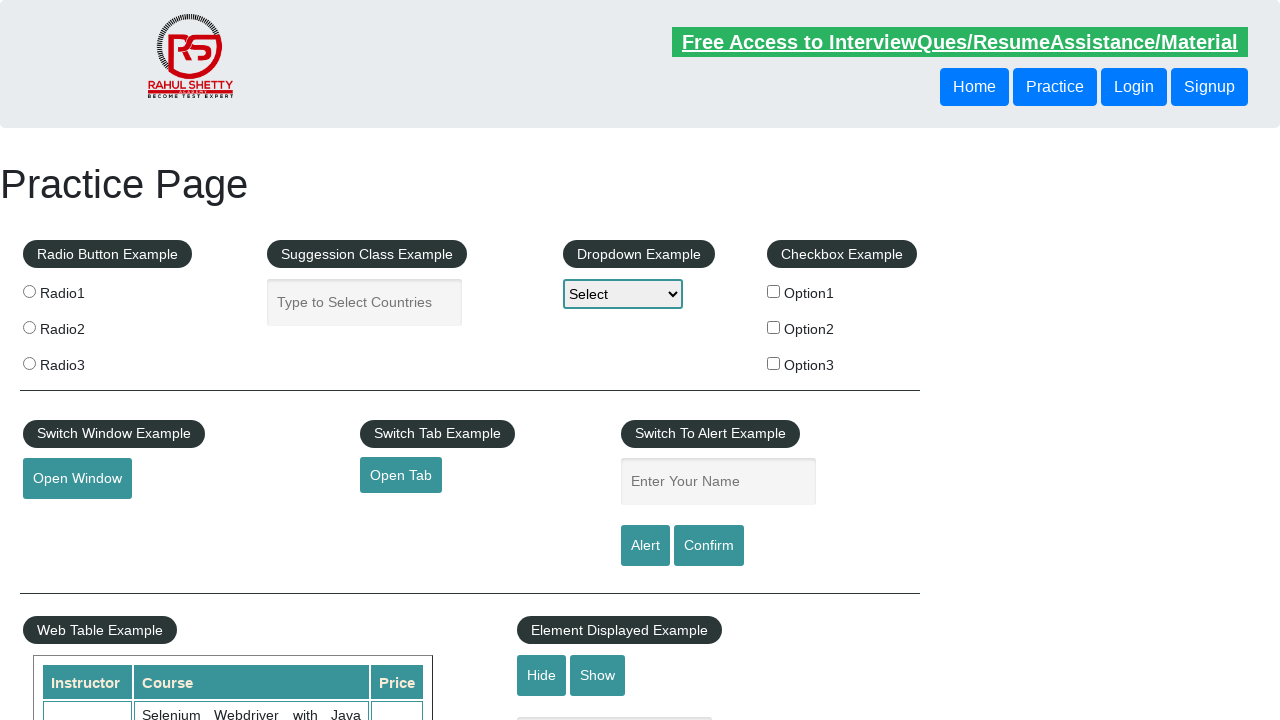

Retrieved href attribute from footer link
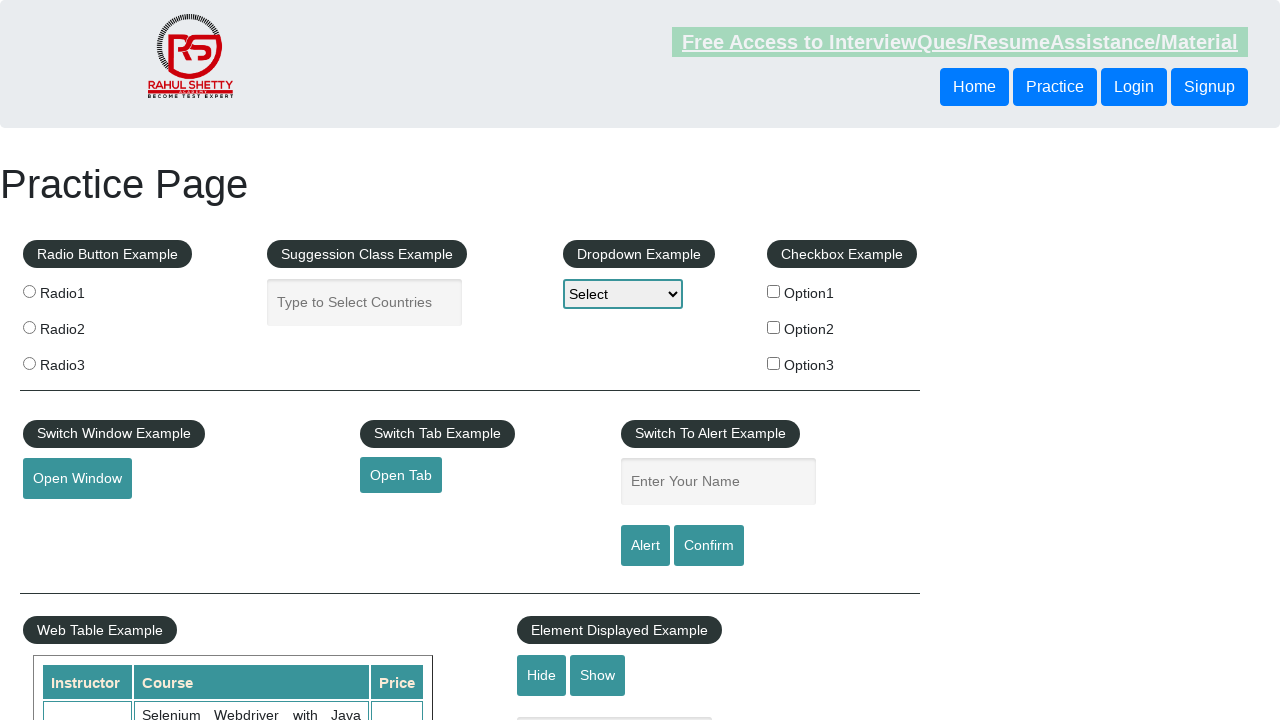

Retrieved inner text from footer link: 'Dummy Content for Testing.' with href: '#'
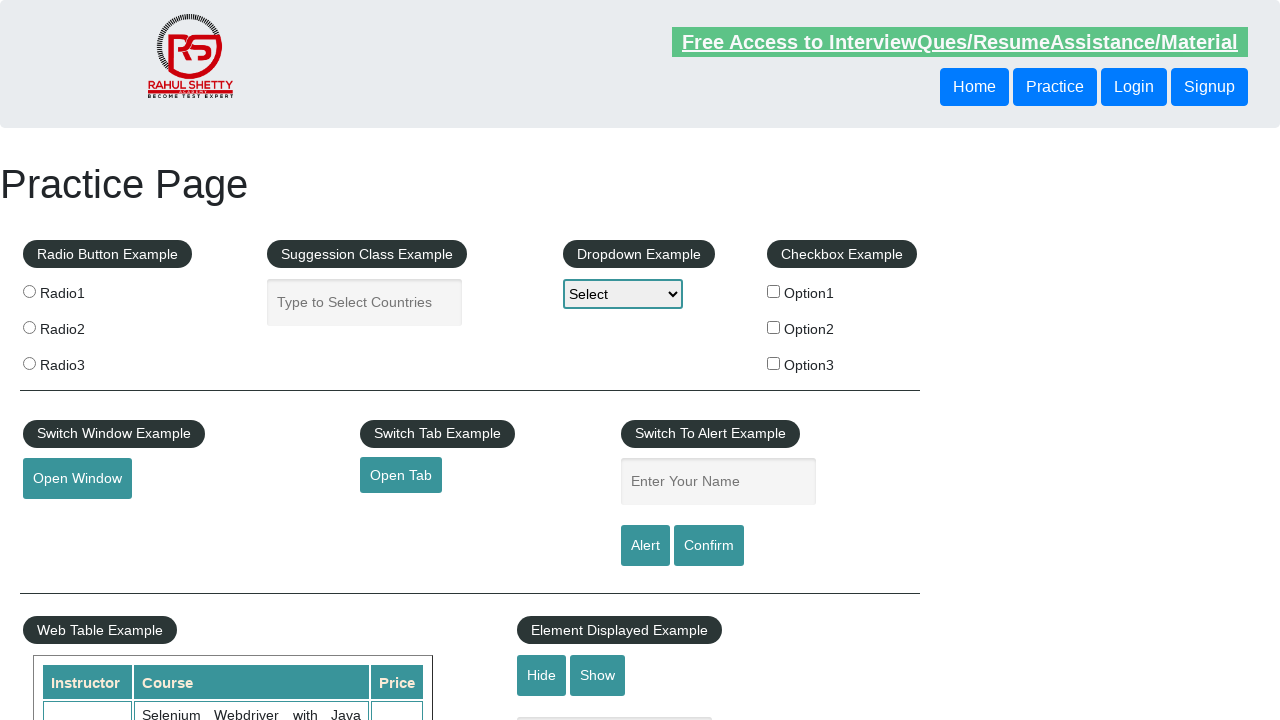

Retrieved href attribute from footer link
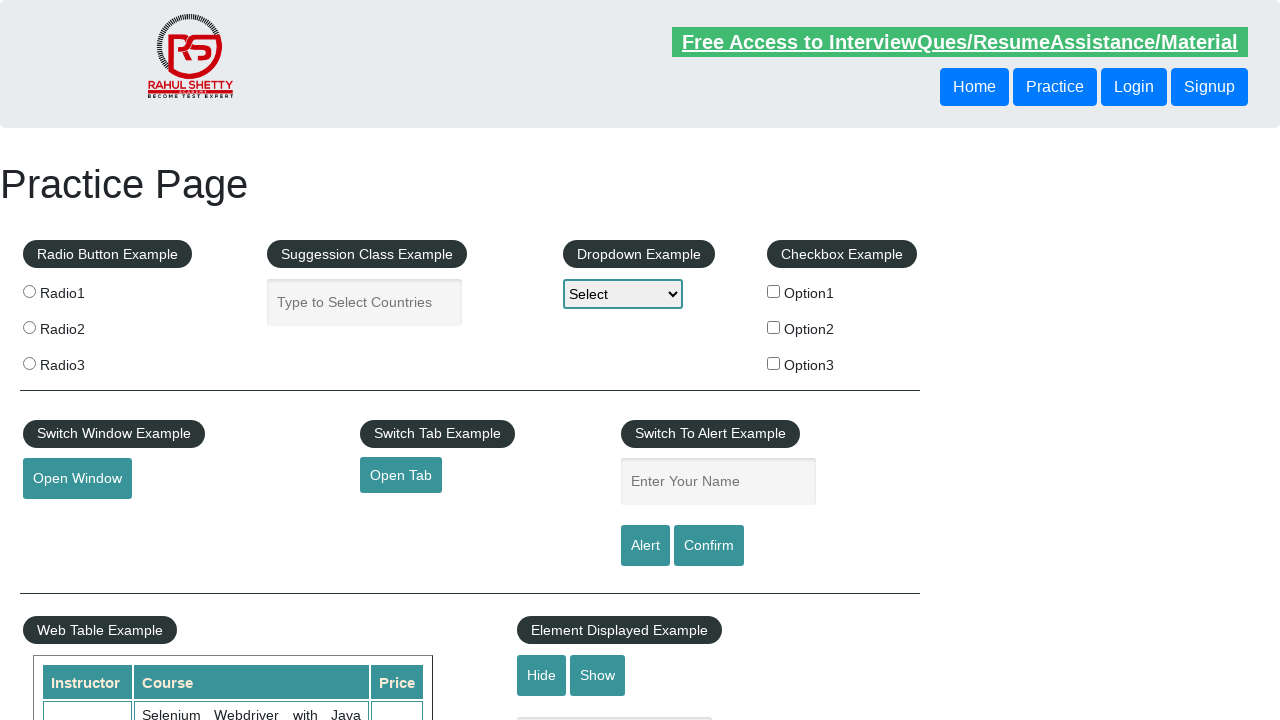

Retrieved inner text from footer link: 'Dummy Content for Testing.' with href: '#'
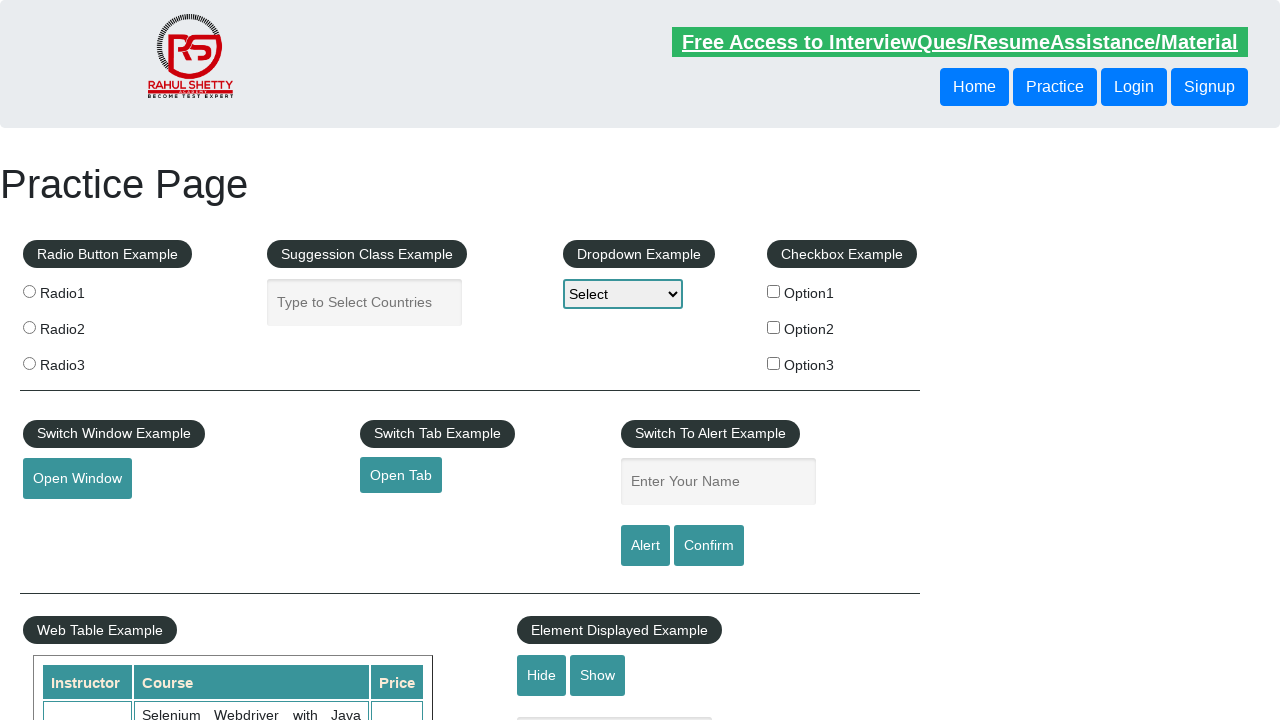

Retrieved href attribute from footer link
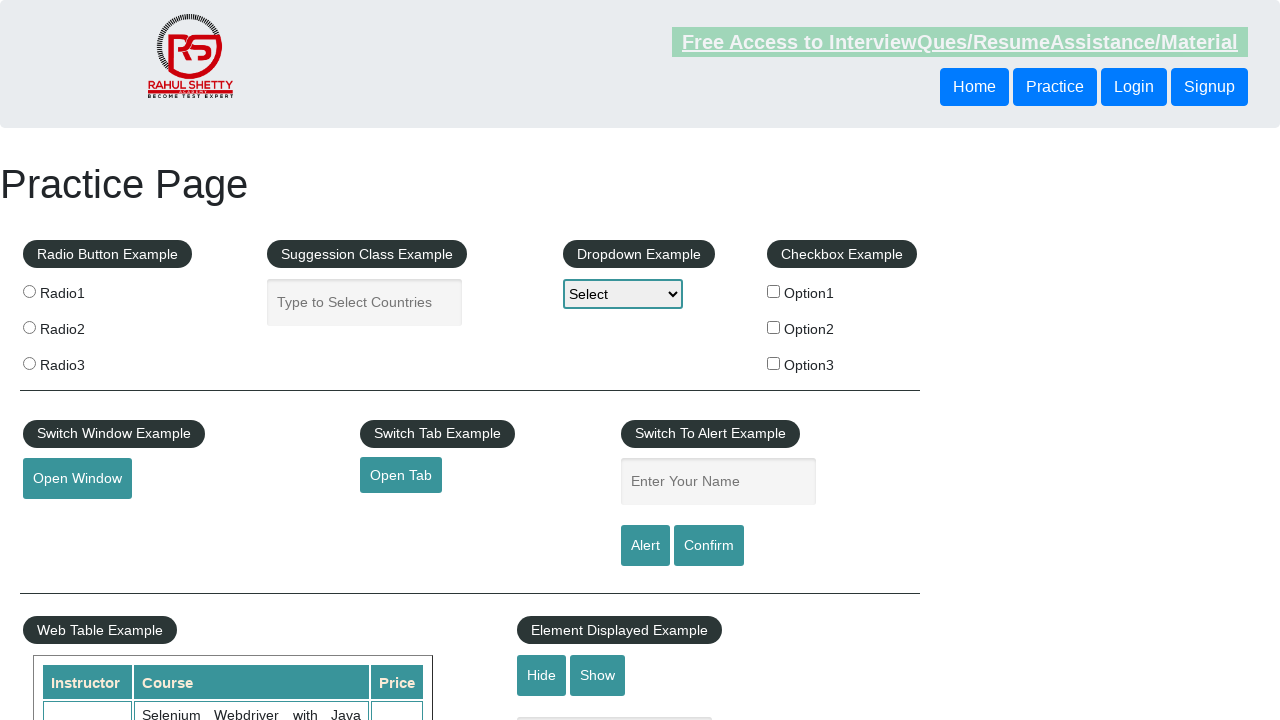

Retrieved inner text from footer link: 'Dummy Content for Testing.' with href: '#'
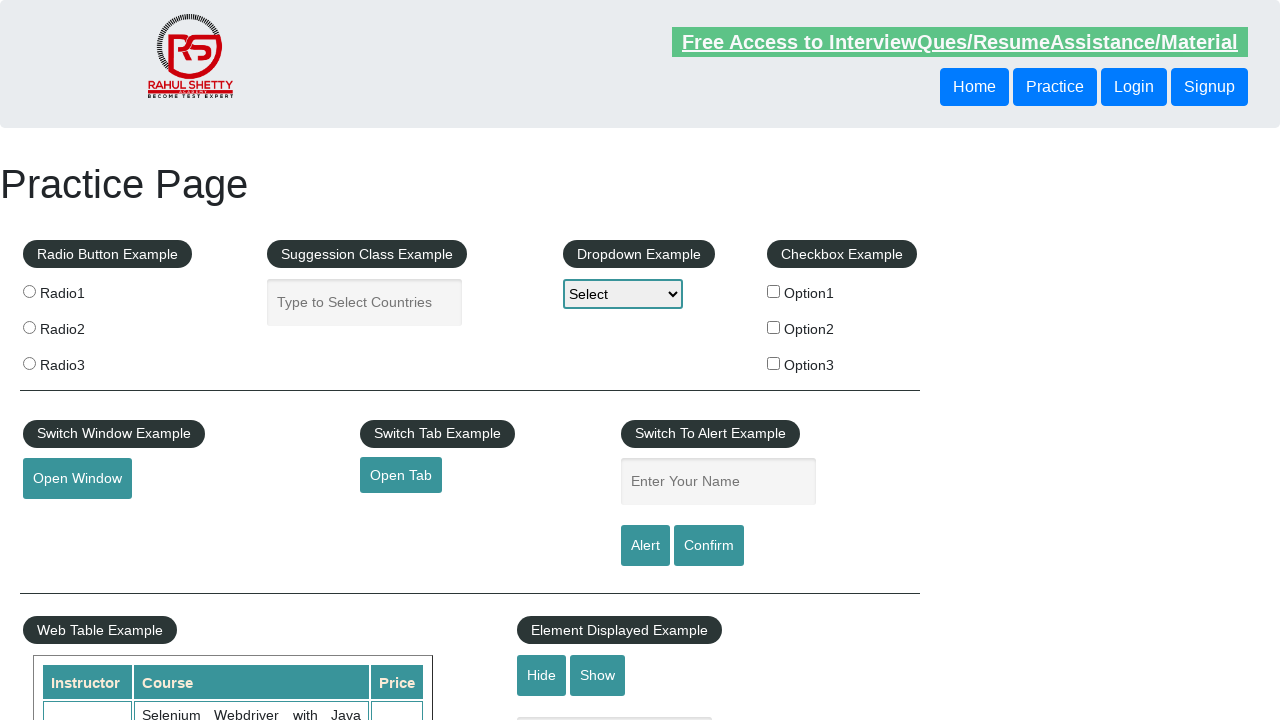

Retrieved href attribute from footer link
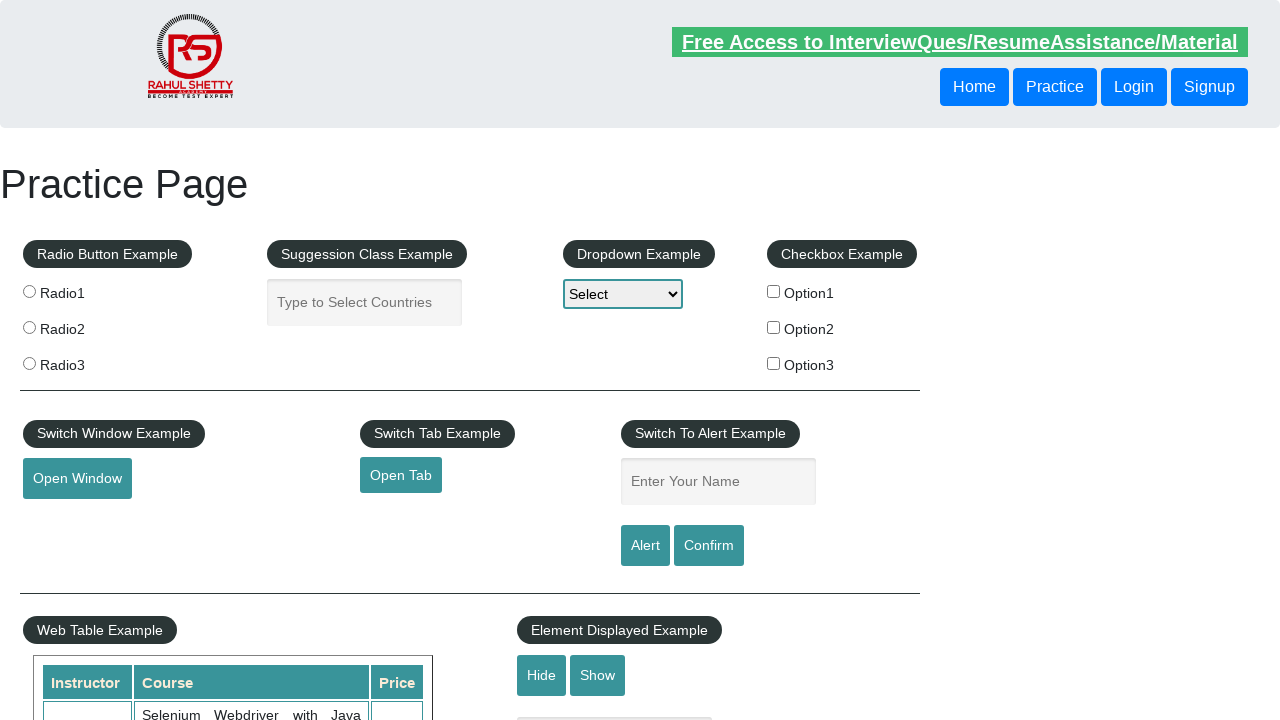

Retrieved inner text from footer link: 'Contact info' with href: '#'
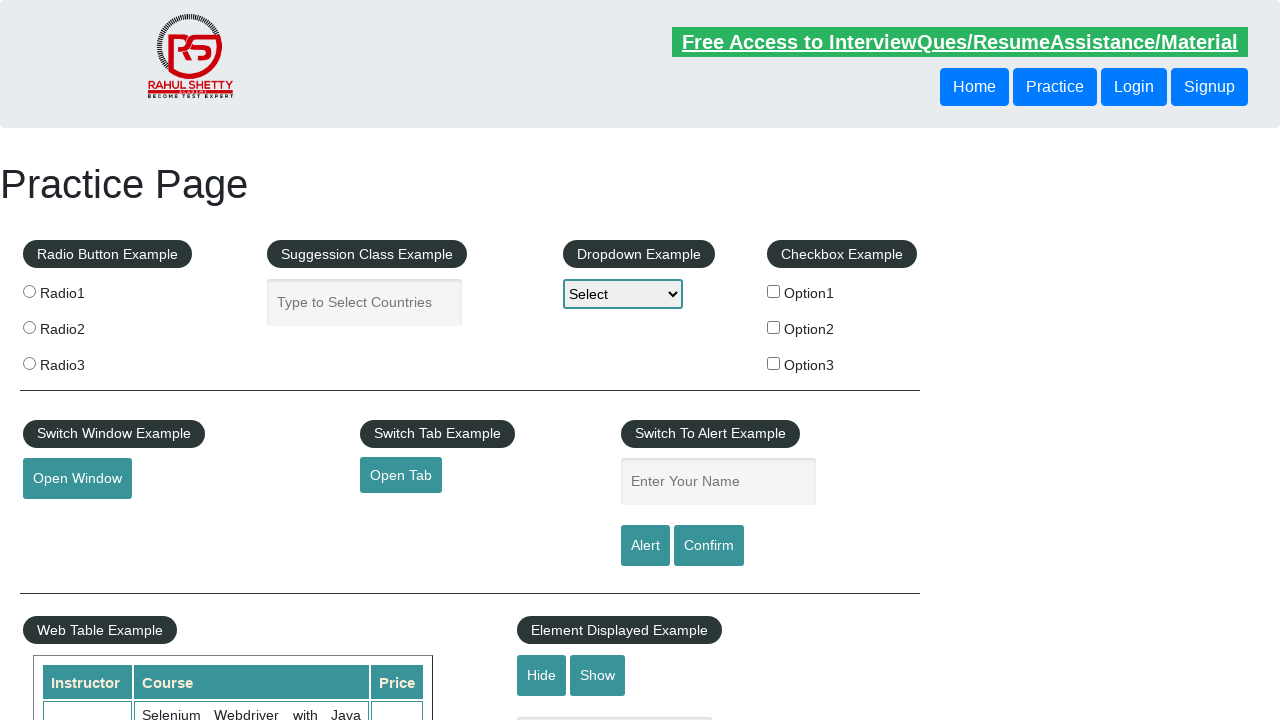

Retrieved href attribute from footer link
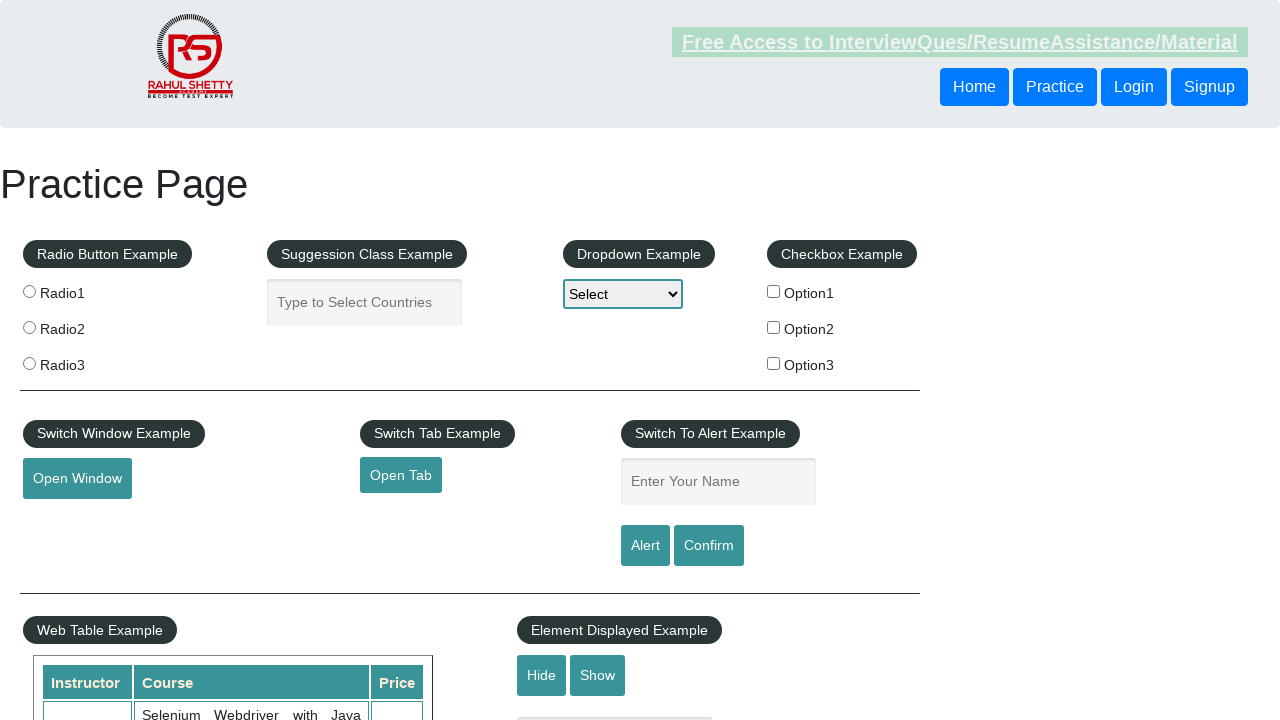

Retrieved inner text from footer link: 'Dummy Content for Testing.' with href: '#'
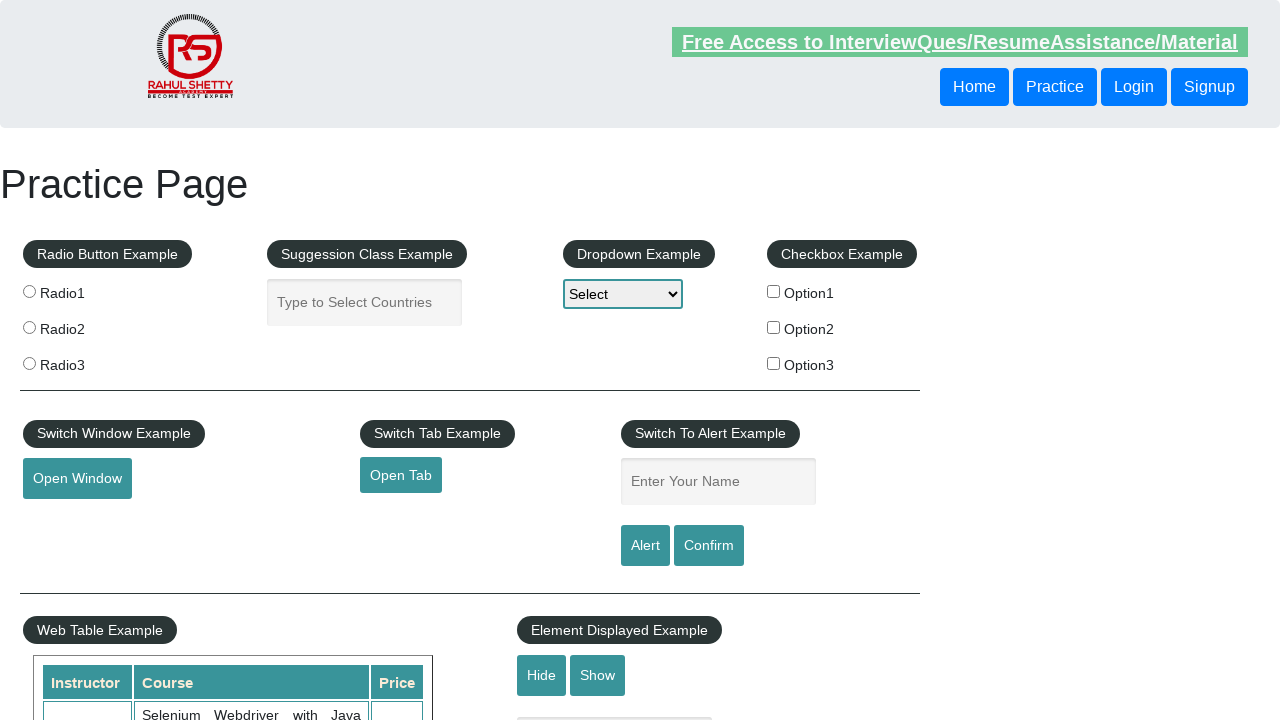

Retrieved href attribute from footer link
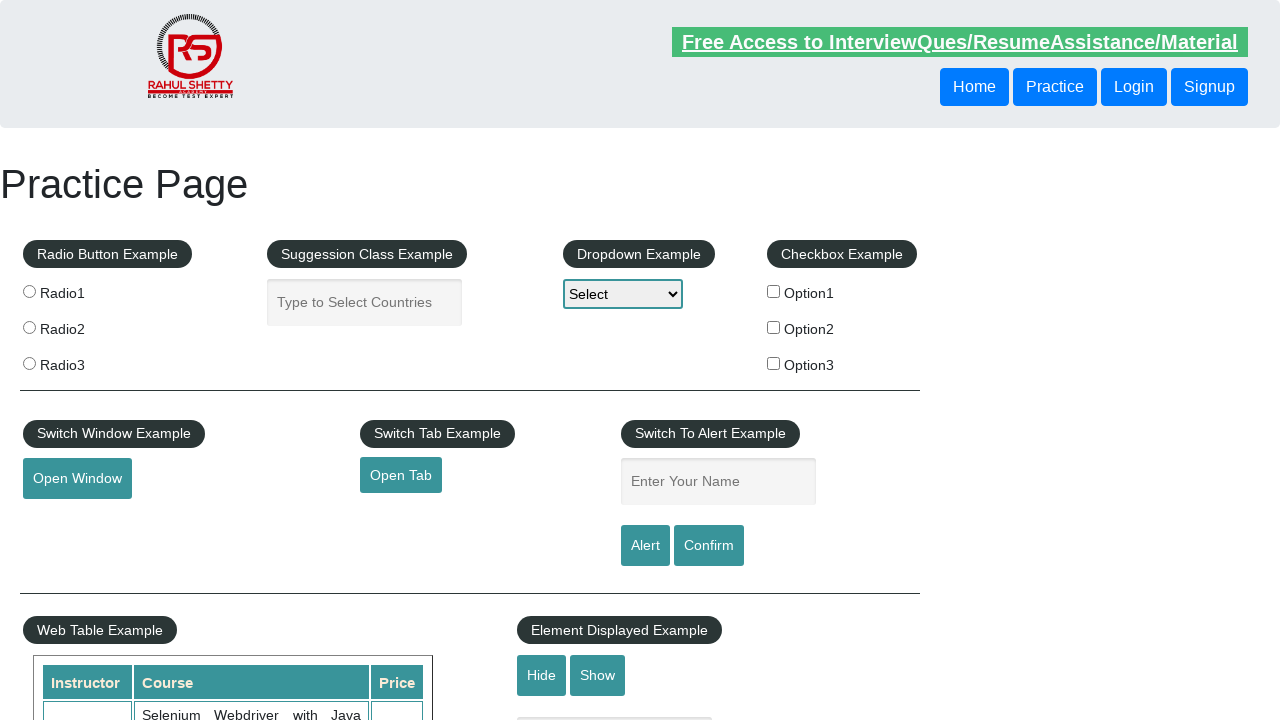

Retrieved inner text from footer link: 'Dummy Content for Testing.' with href: '#'
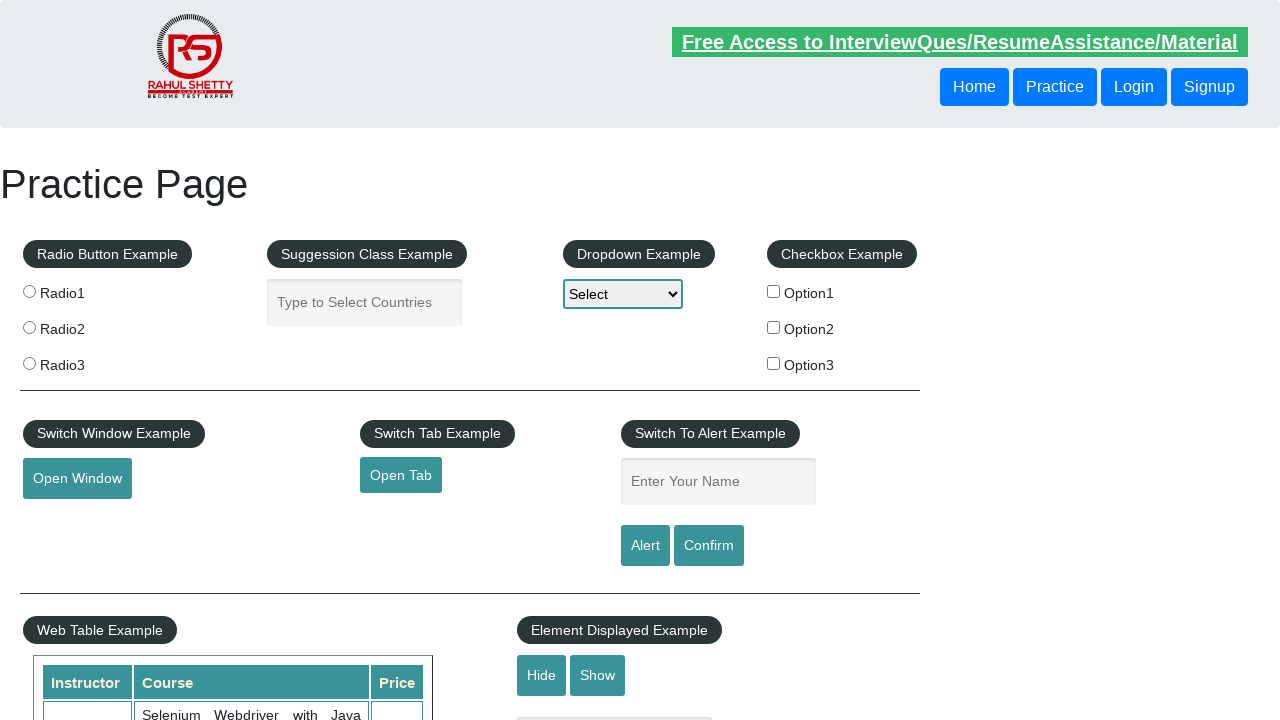

Retrieved href attribute from footer link
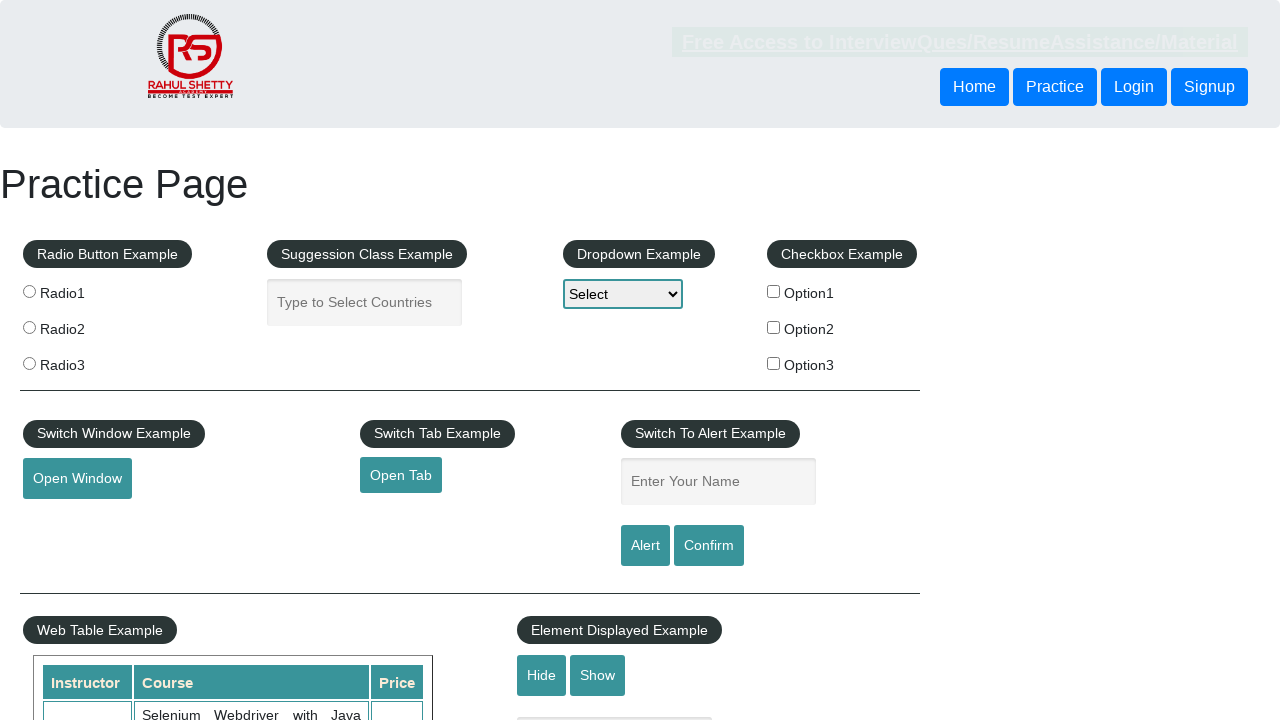

Retrieved inner text from footer link: 'Dummy Content for Testing.' with href: '#'
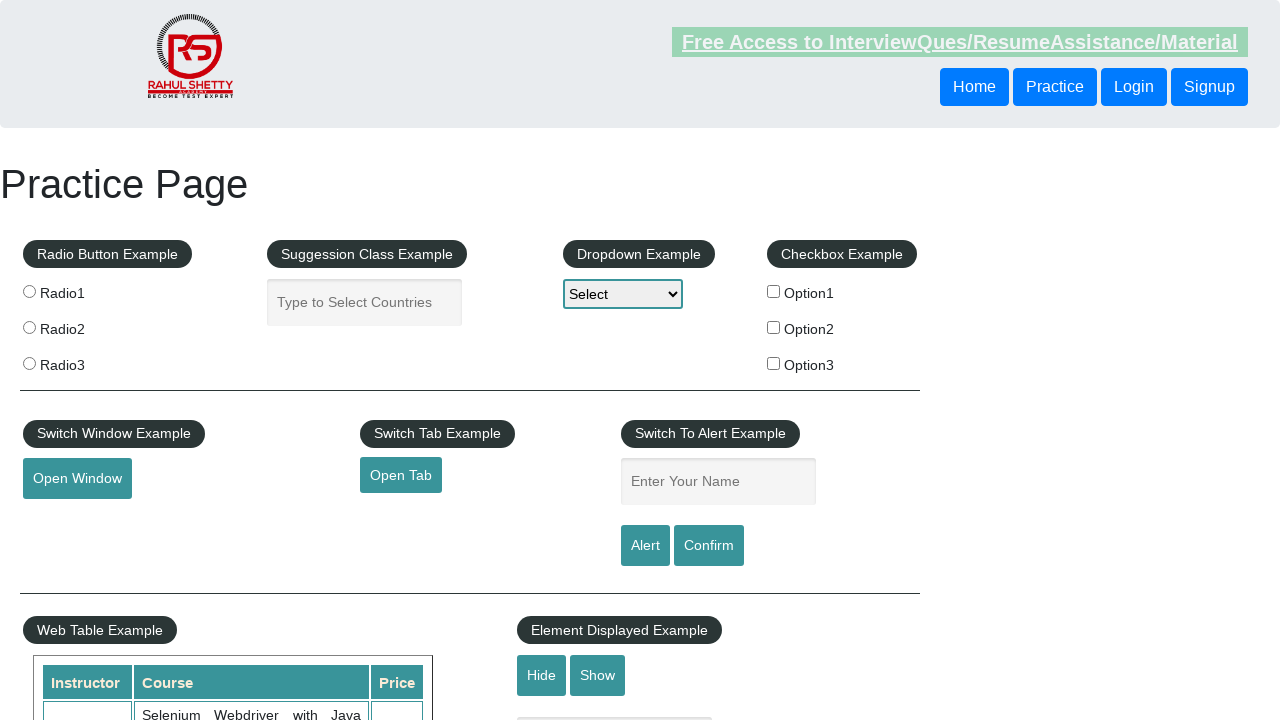

Retrieved href attribute from footer link
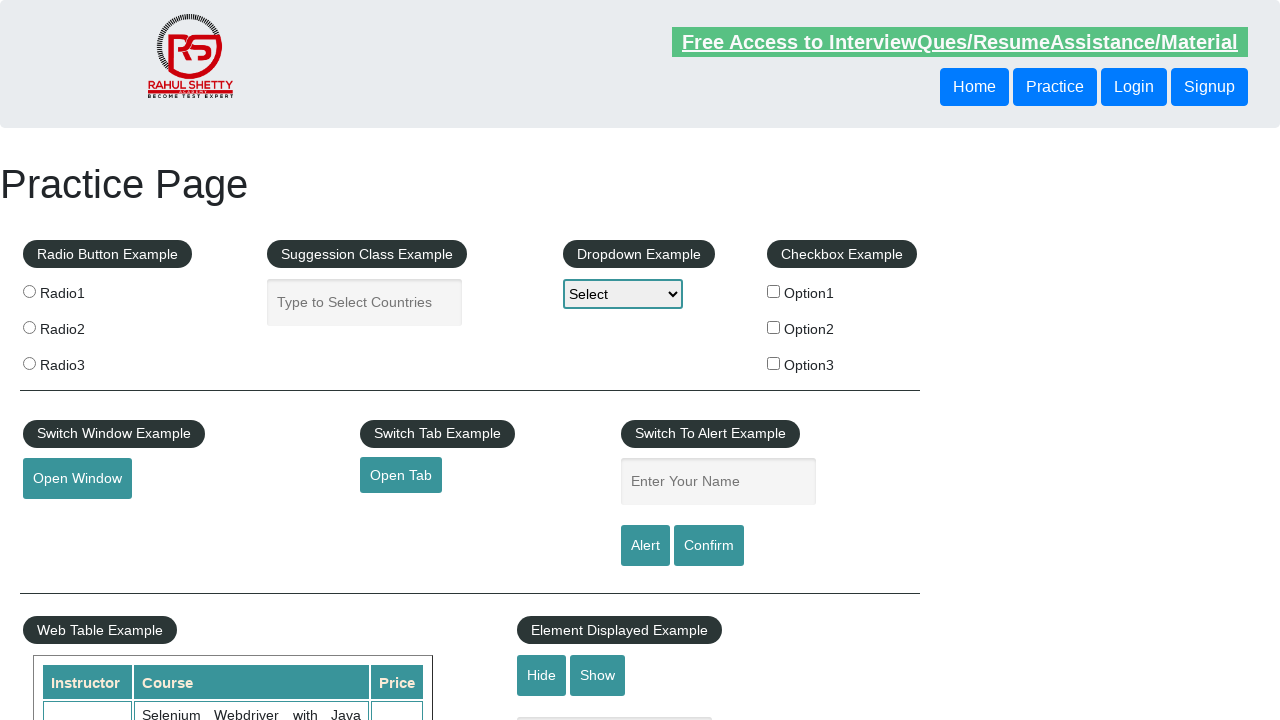

Retrieved inner text from footer link: 'Dummy Content for Testing.' with href: '#'
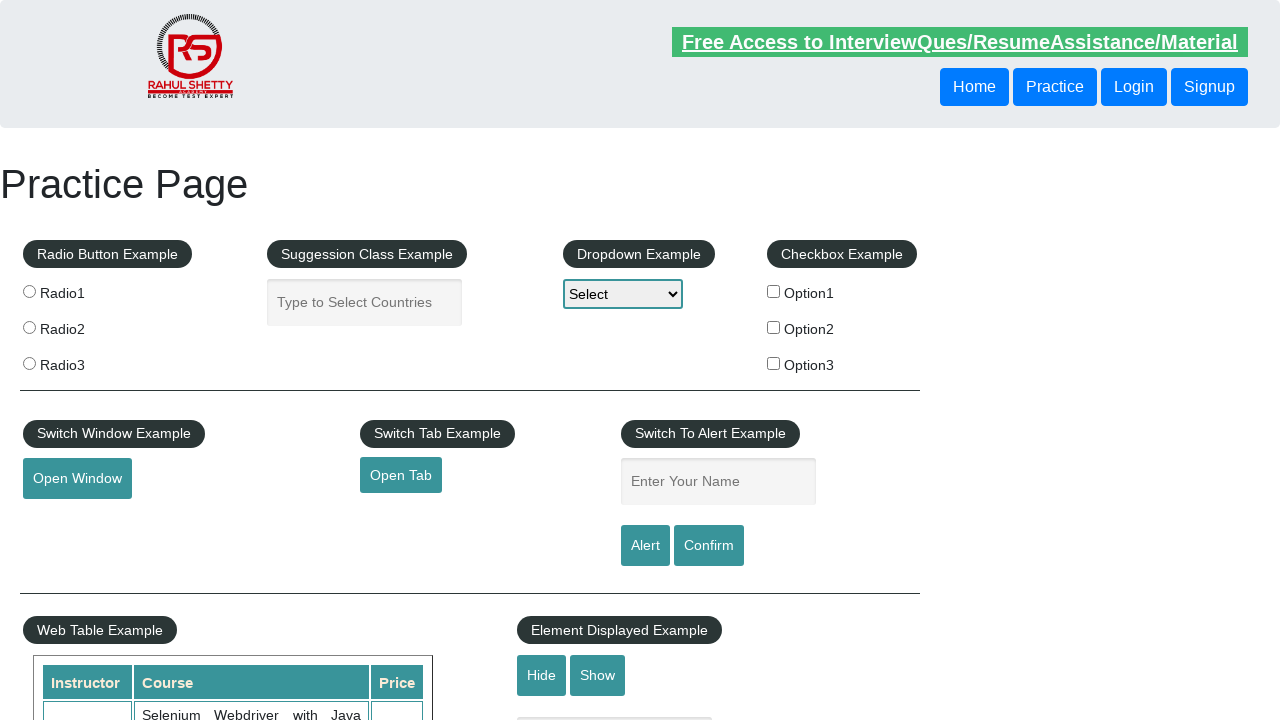

Retrieved href attribute from footer link
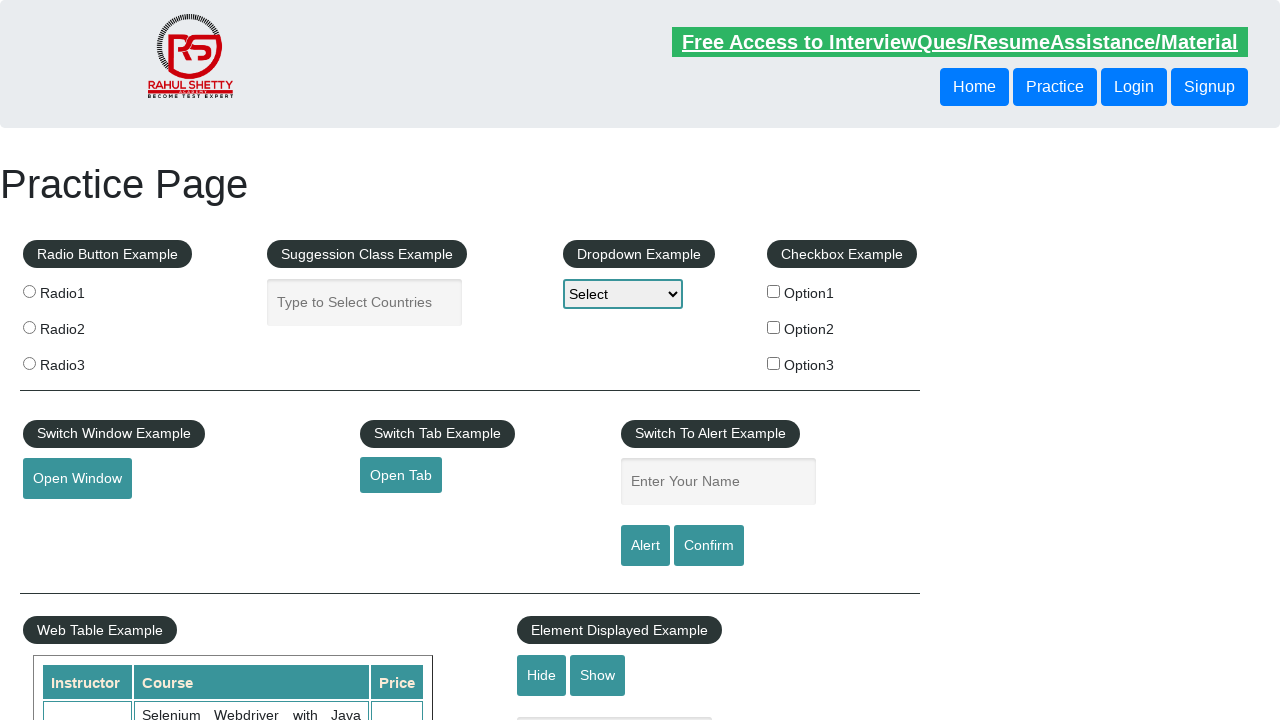

Retrieved inner text from footer link: 'Social Media' with href: '#'
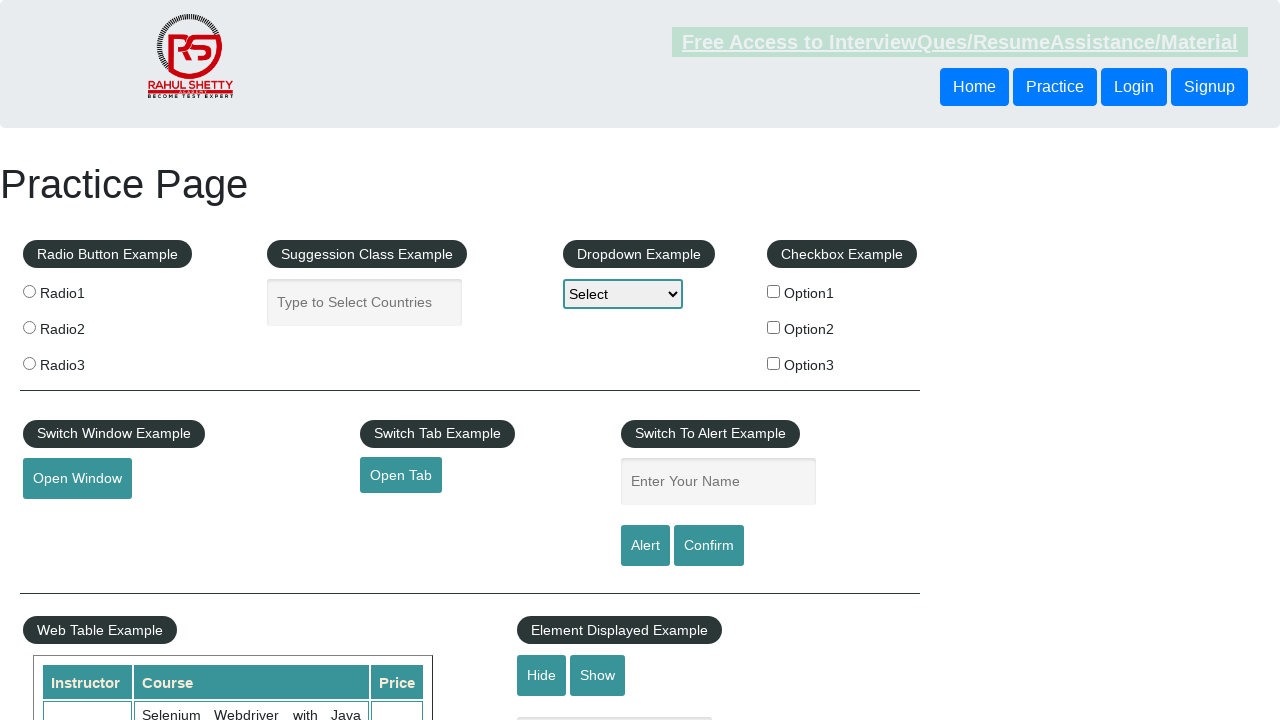

Retrieved href attribute from footer link
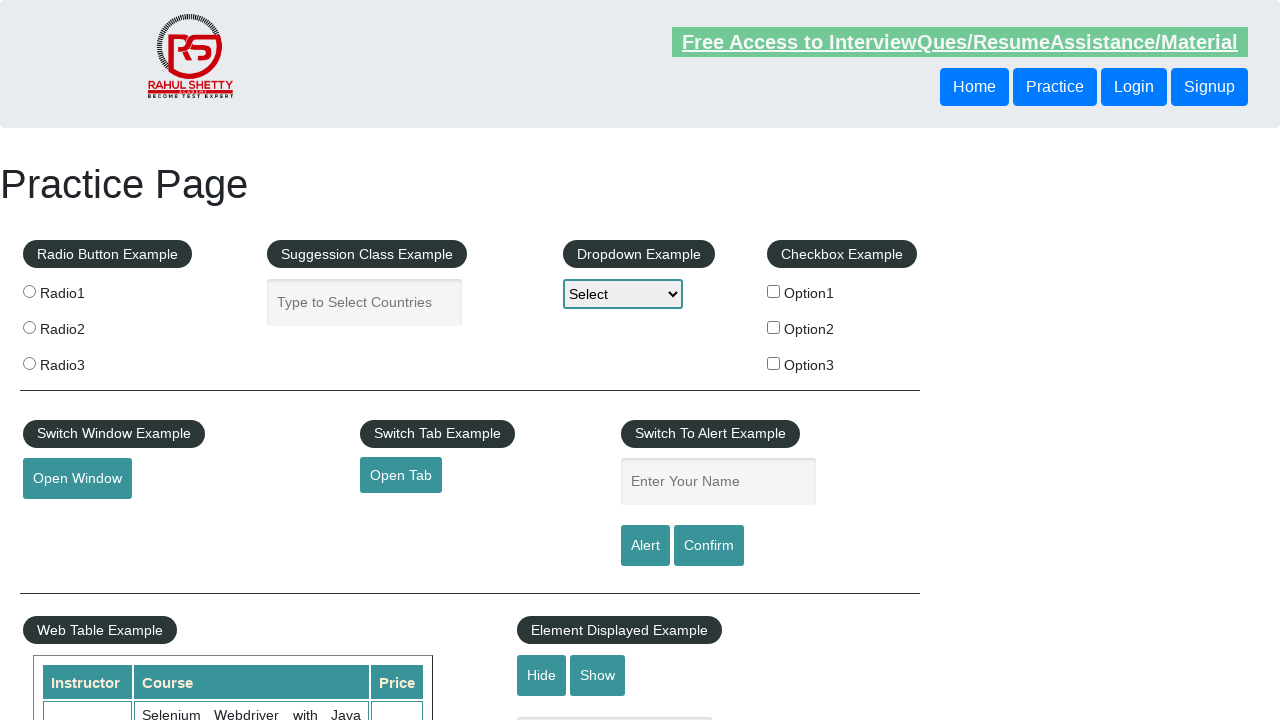

Retrieved inner text from footer link: 'Facebook' with href: '#'
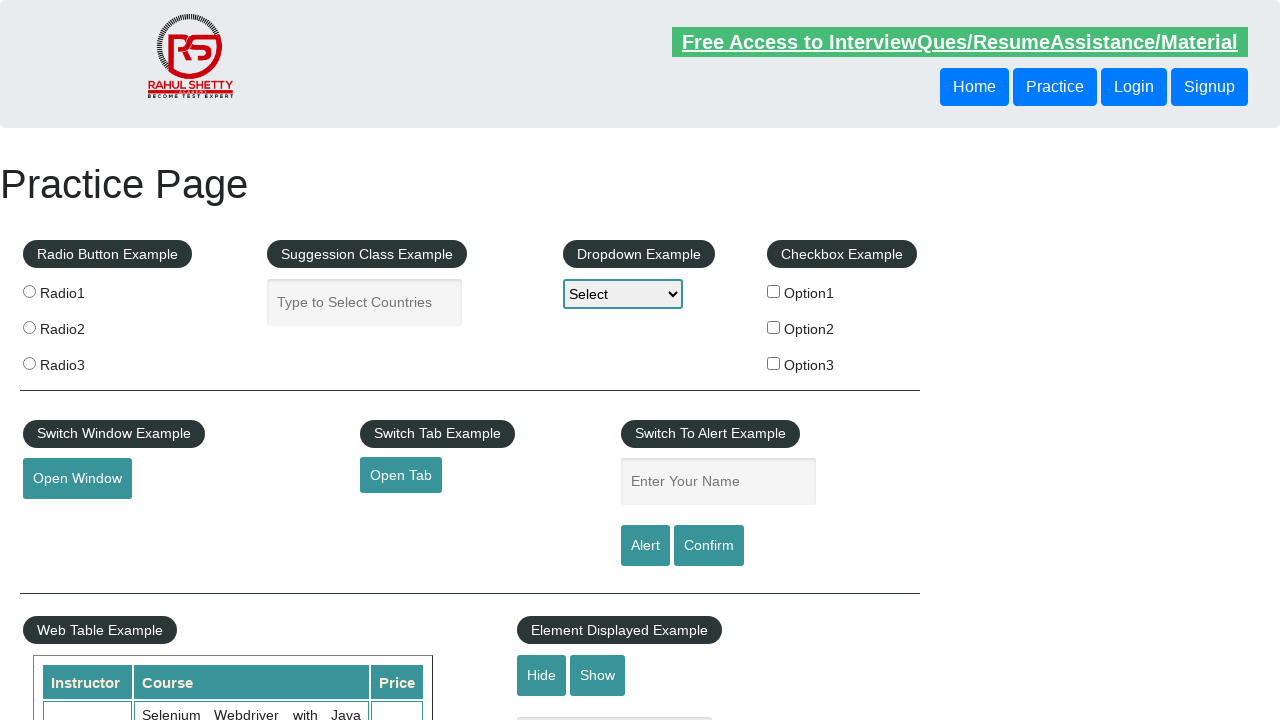

Retrieved href attribute from footer link
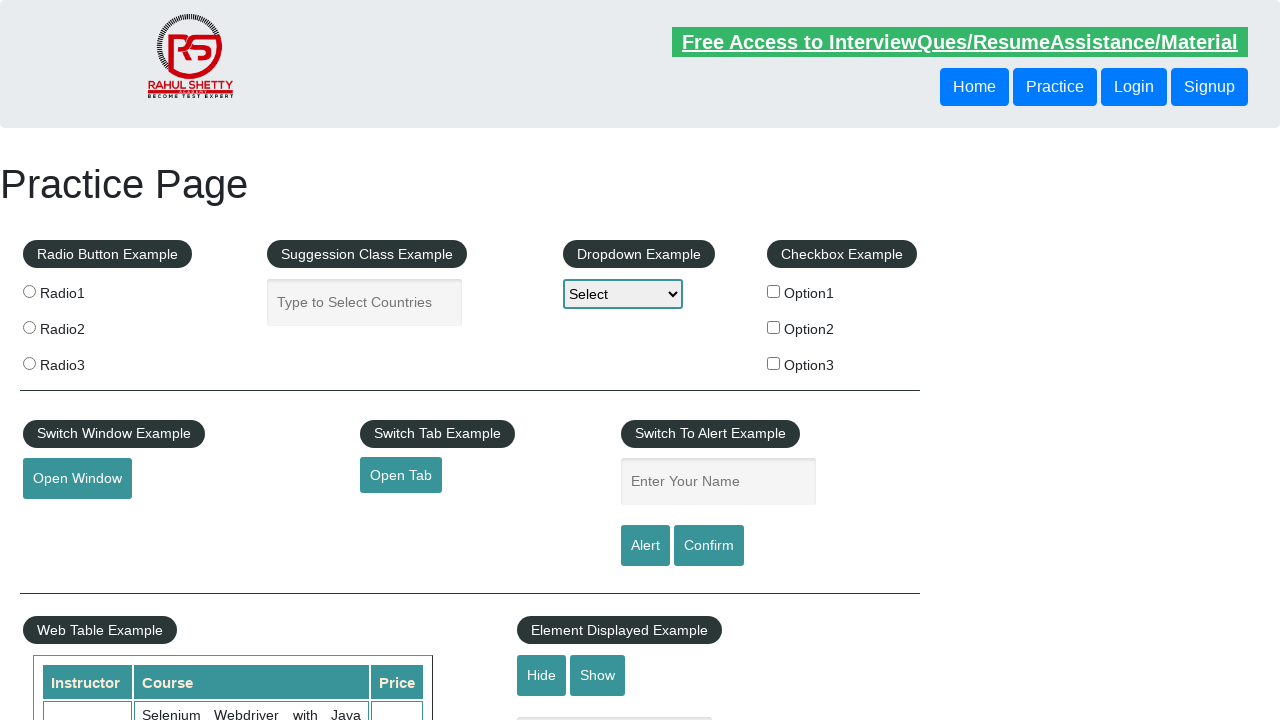

Retrieved inner text from footer link: 'Twitter' with href: '#'
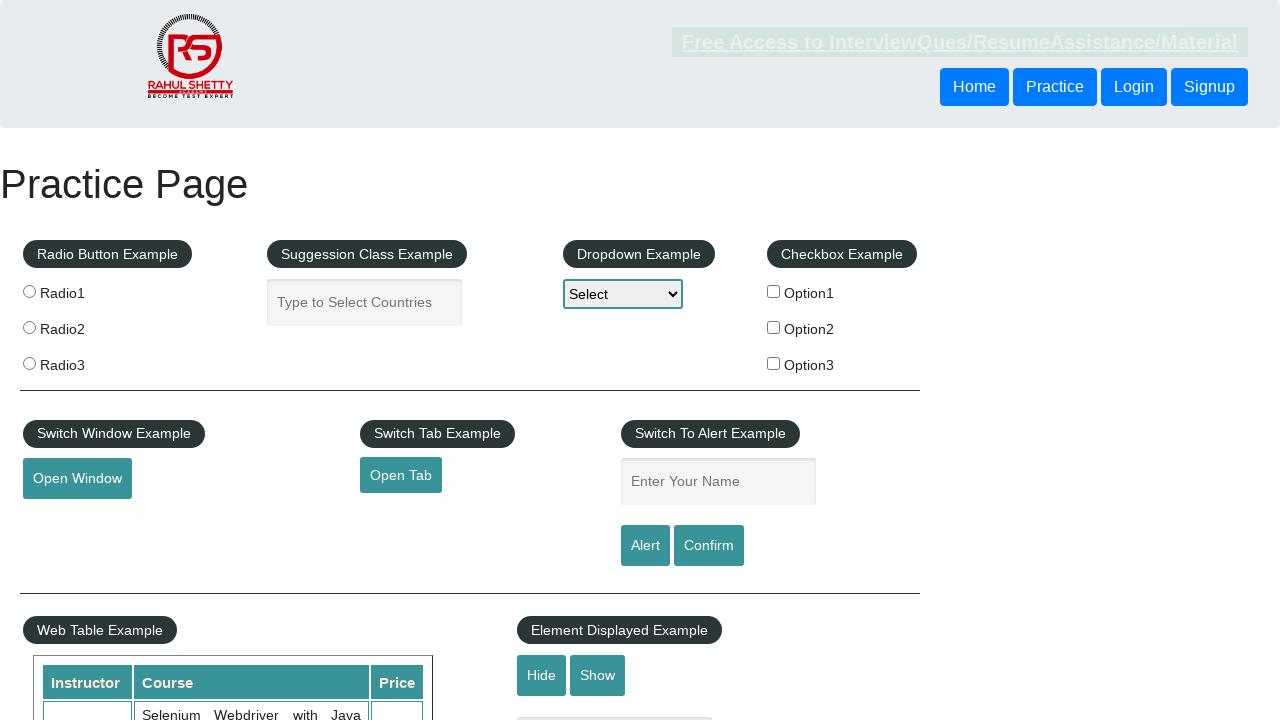

Retrieved href attribute from footer link
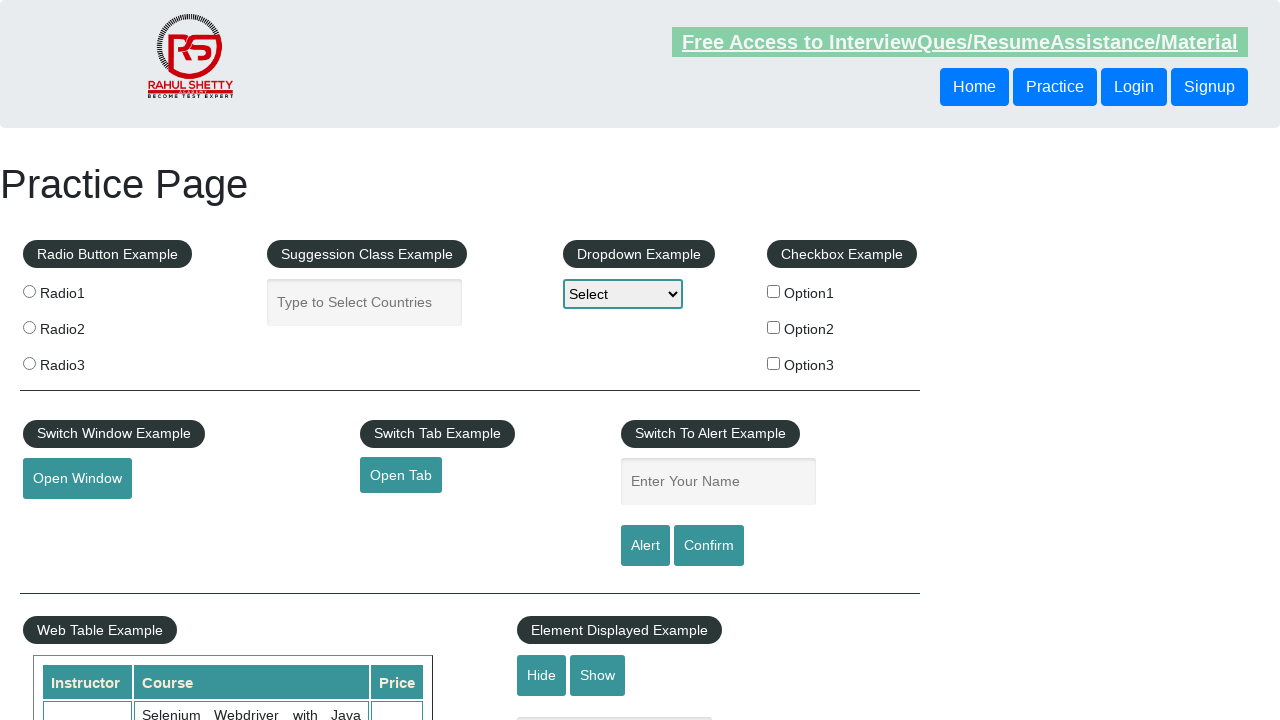

Retrieved inner text from footer link: 'Google+' with href: '#'
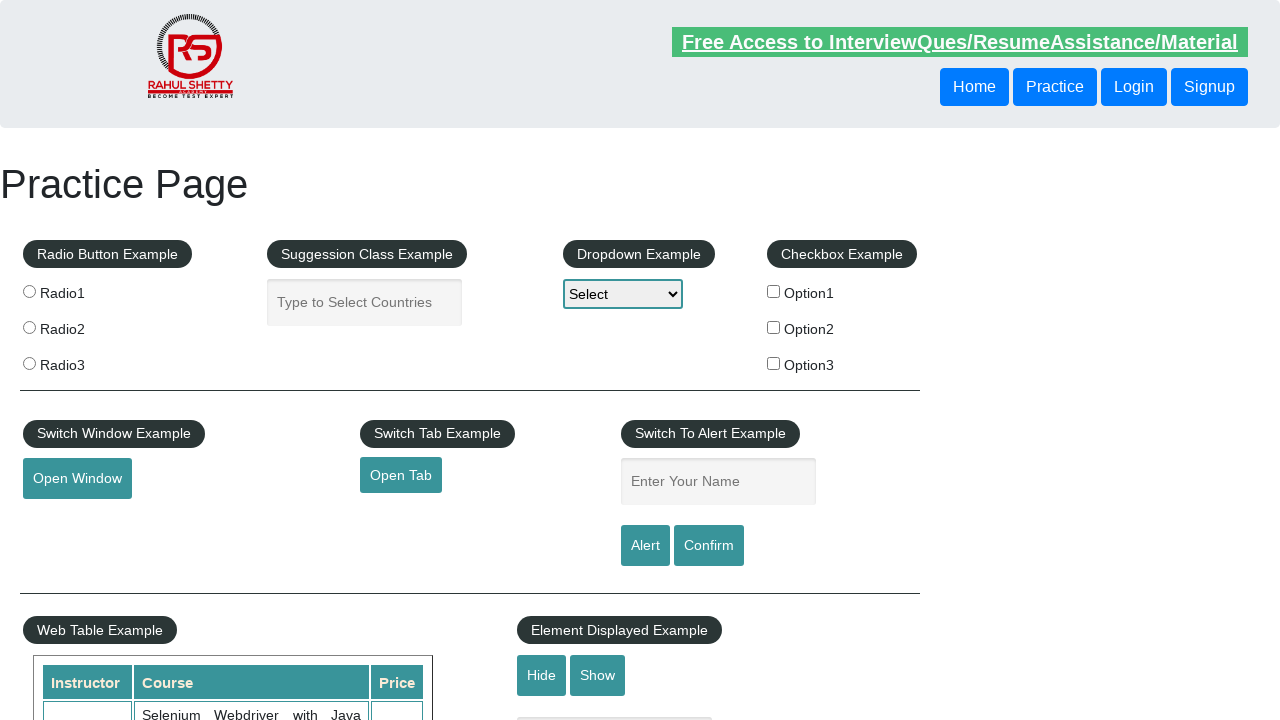

Retrieved href attribute from footer link
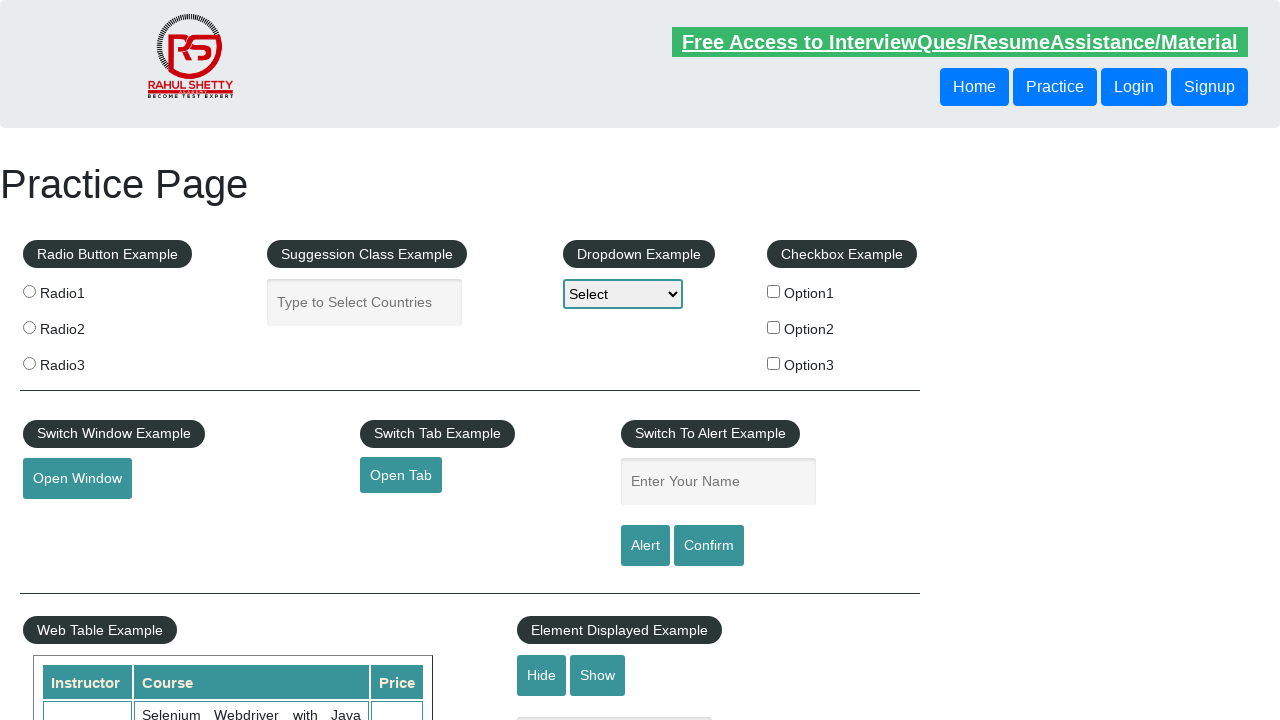

Retrieved inner text from footer link: 'Youtube' with href: '#'
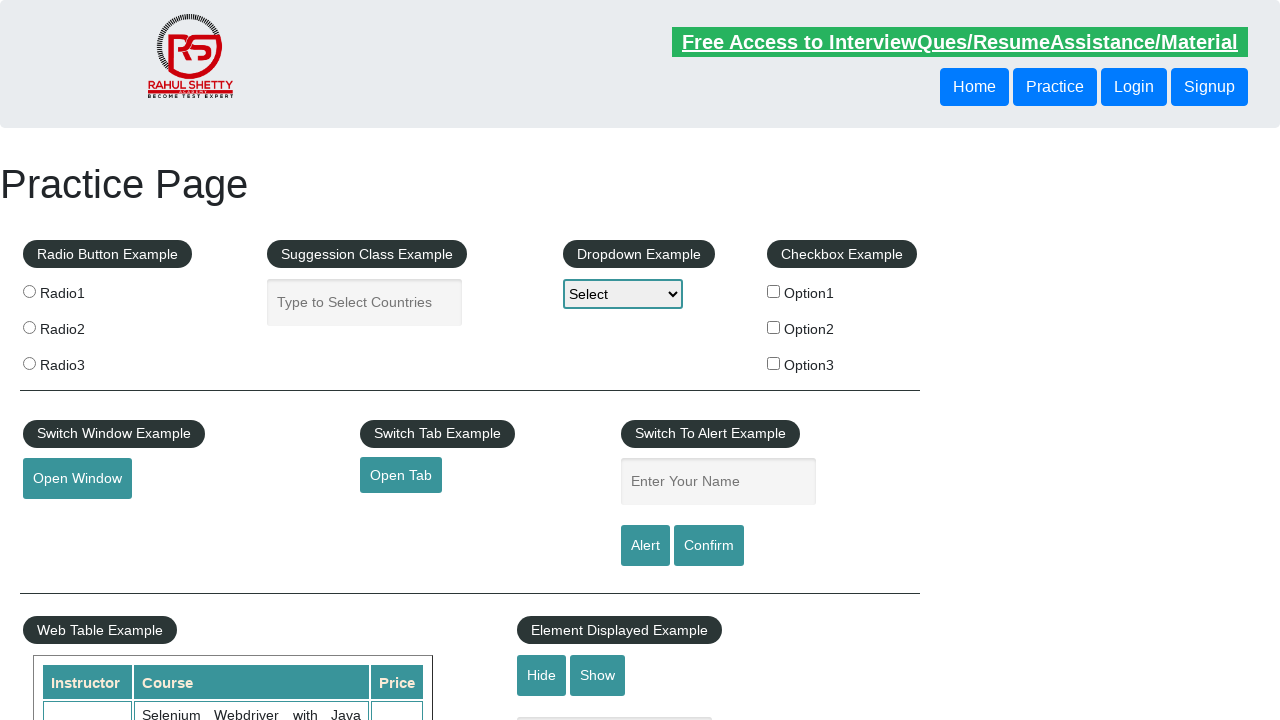

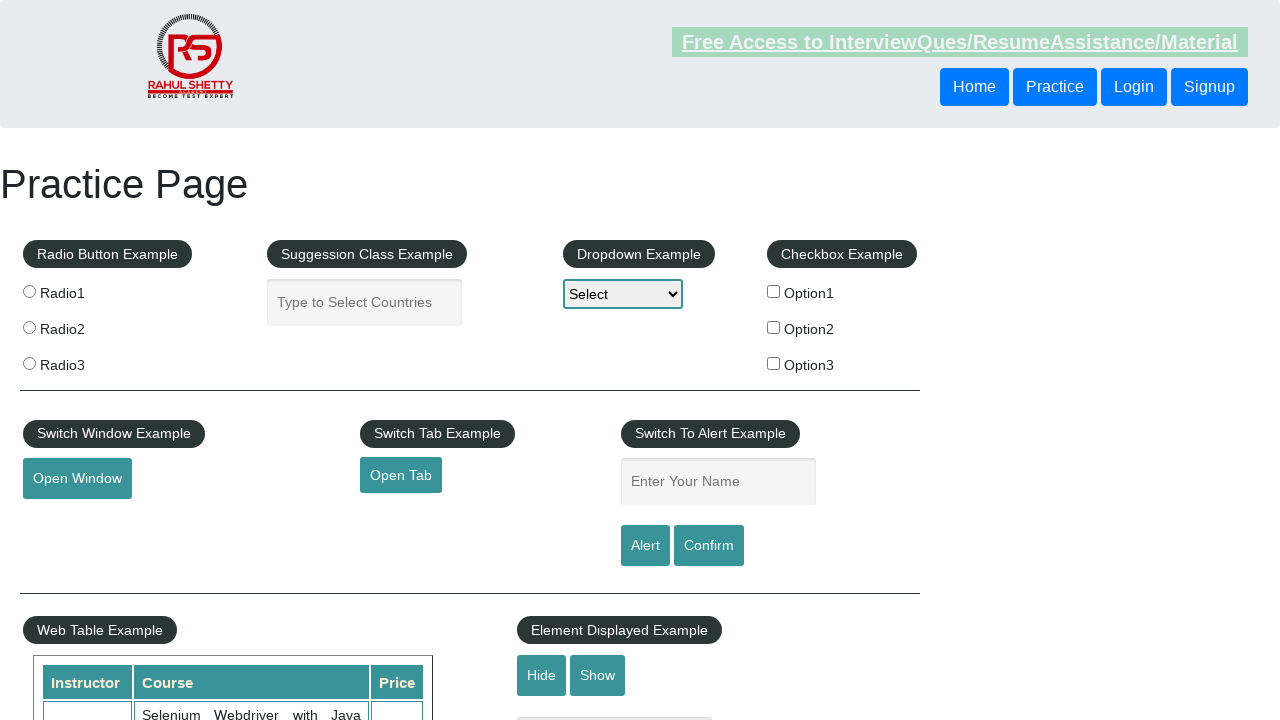